Adds multiple vegetable items to cart by searching for them, updating quantities to 5, and clicking add to cart buttons

Starting URL: https://rahulshettyacademy.com/seleniumPractise/#/

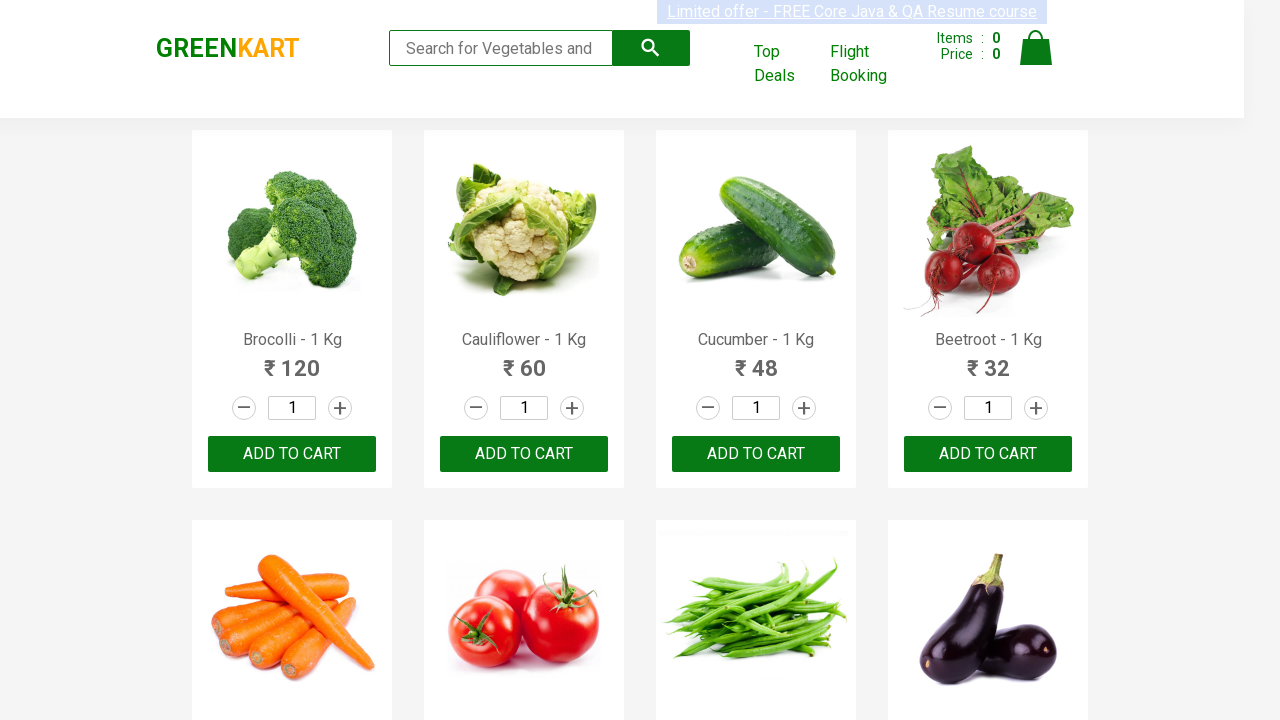

Found all product name elements on the page
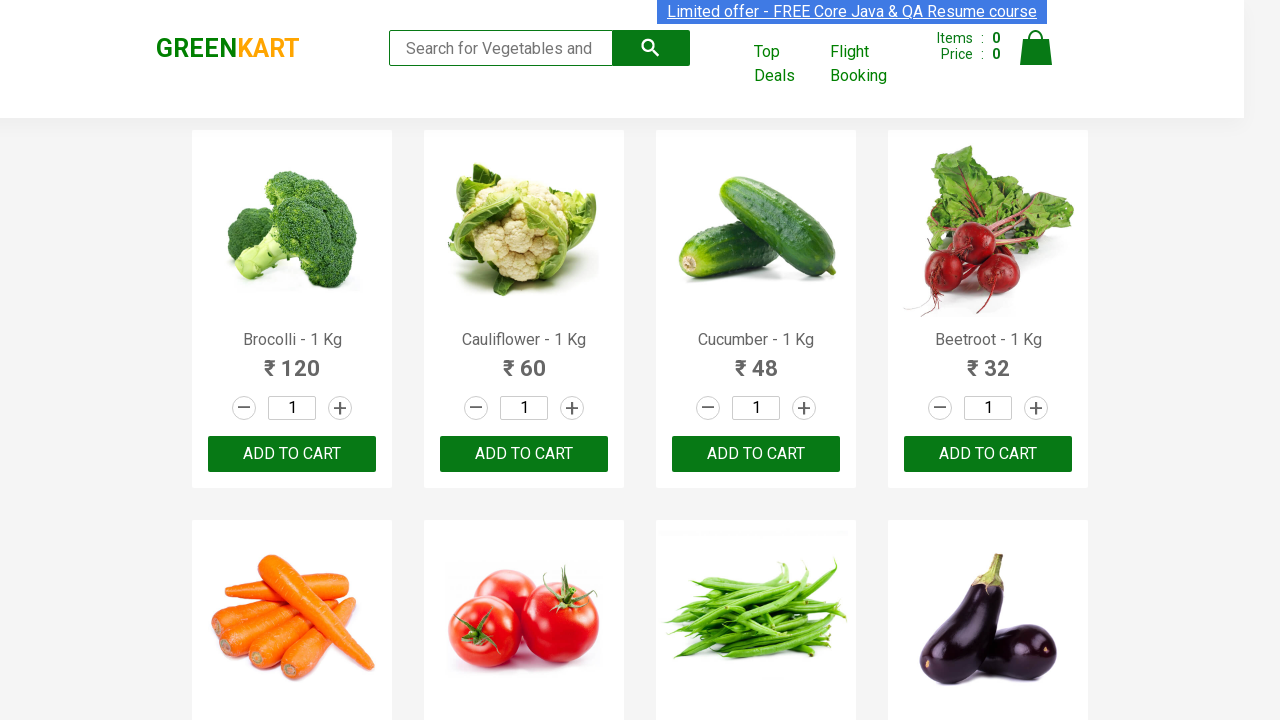

Retrieved product name: Brocolli
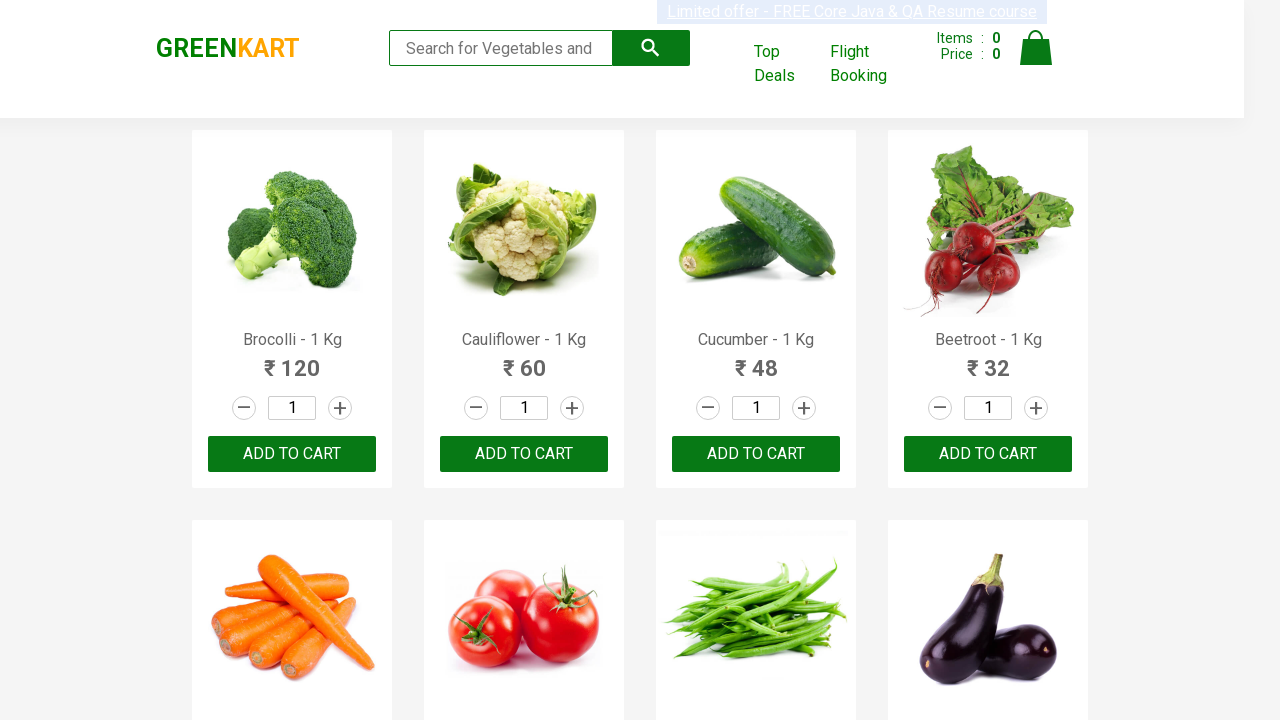

Found product container for Brocolli
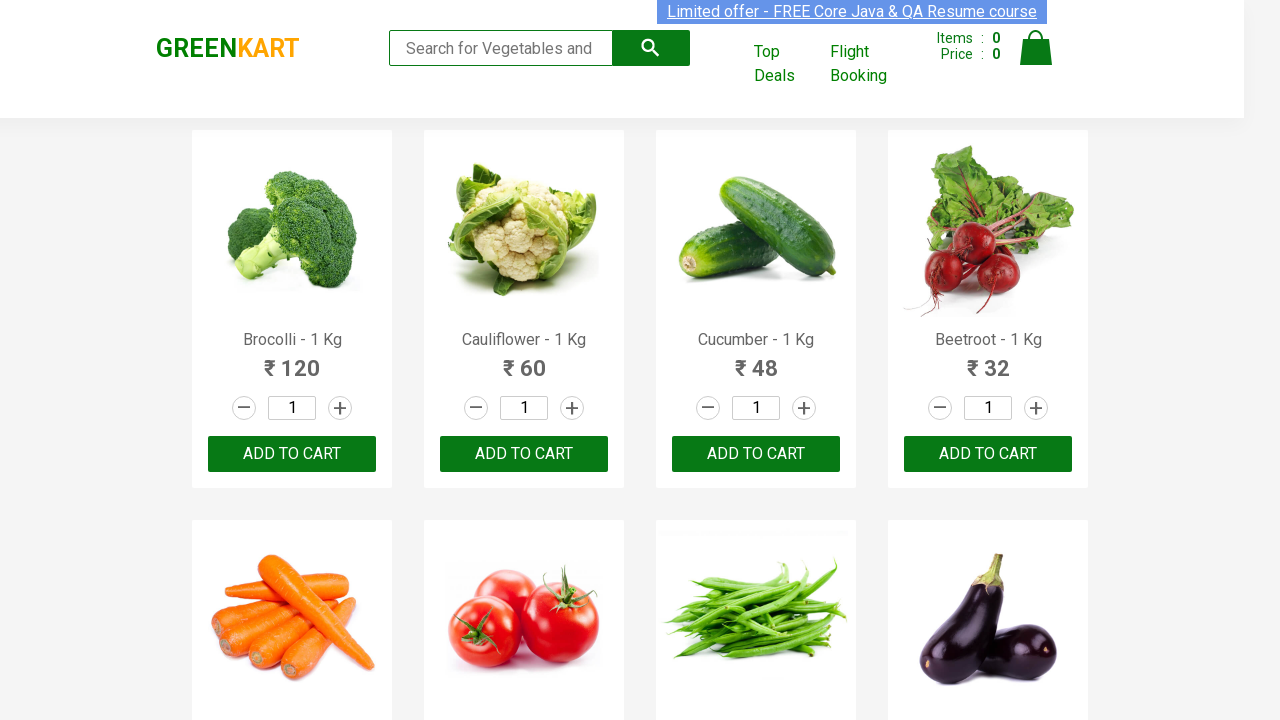

Located quantity input field for Brocolli
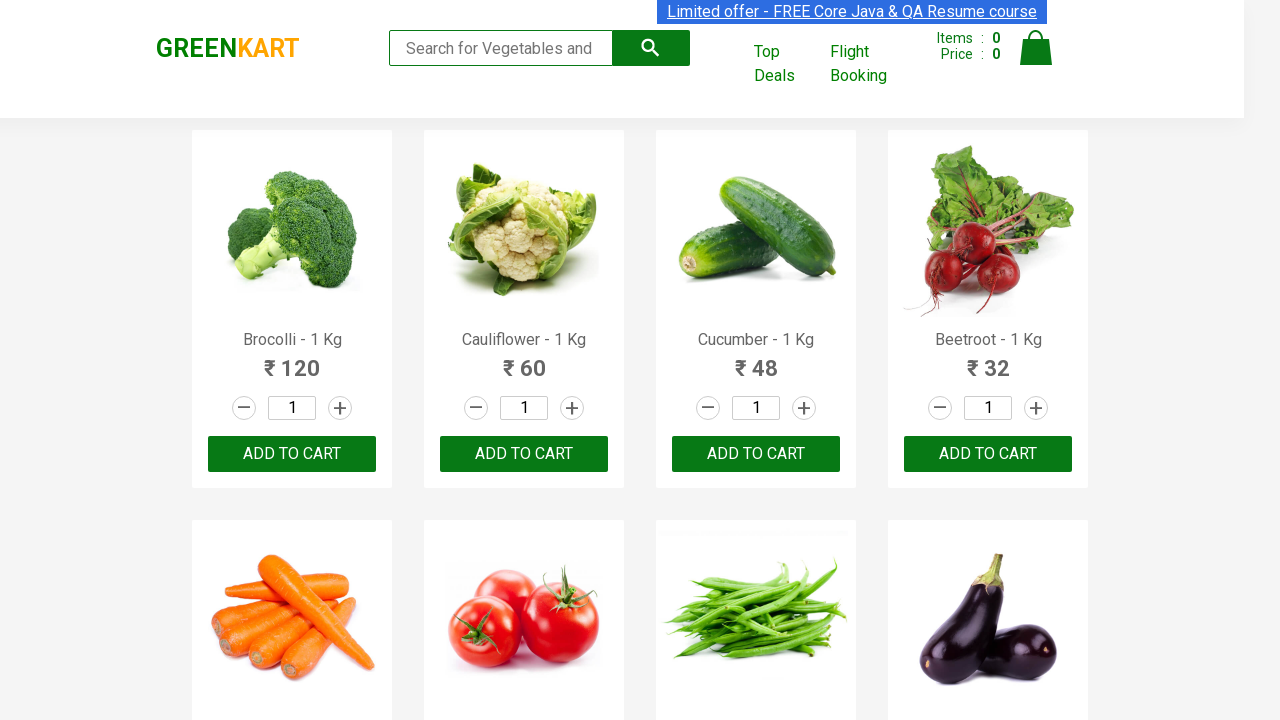

Clicked quantity input field for Brocolli
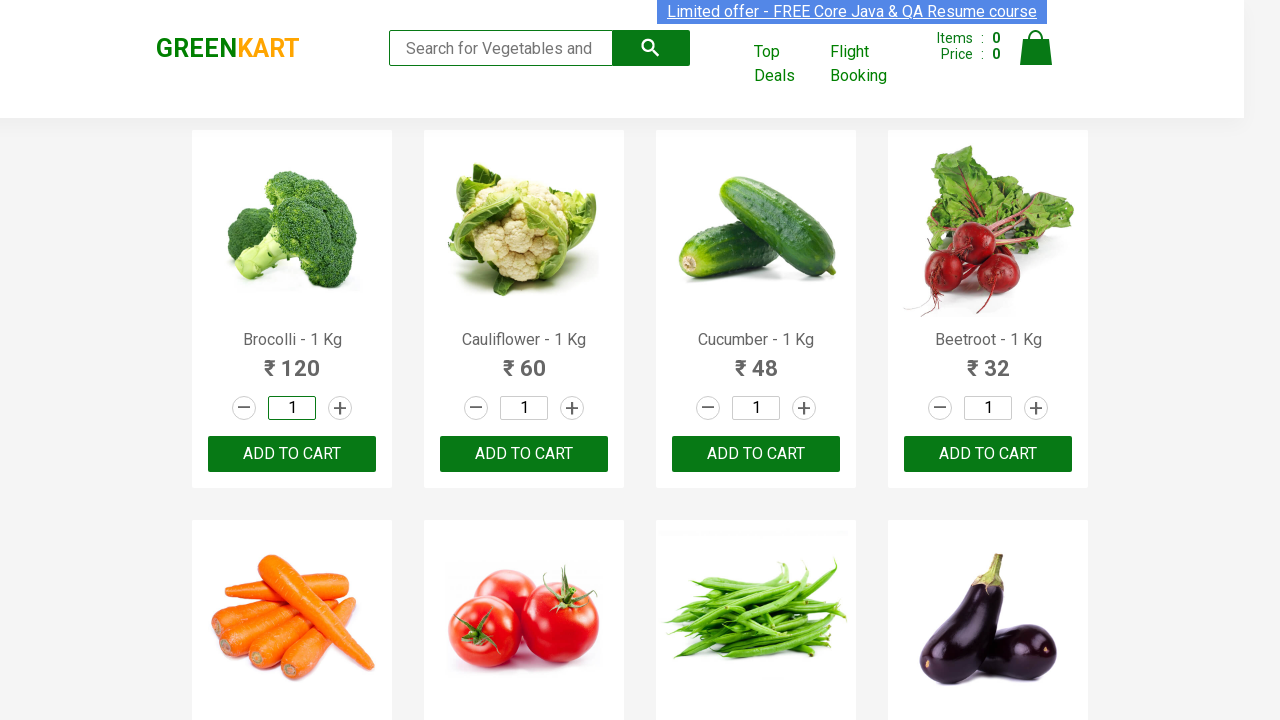

Selected all text in quantity field for Brocolli
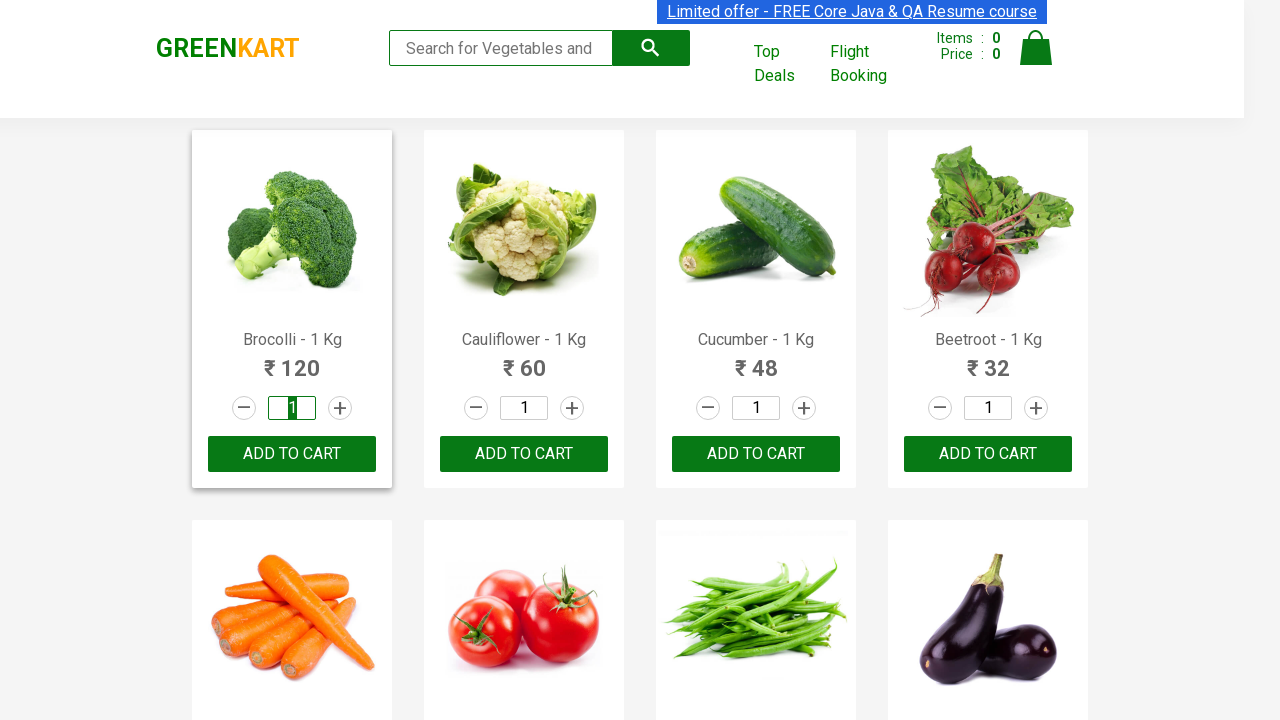

Entered quantity 5 for Brocolli
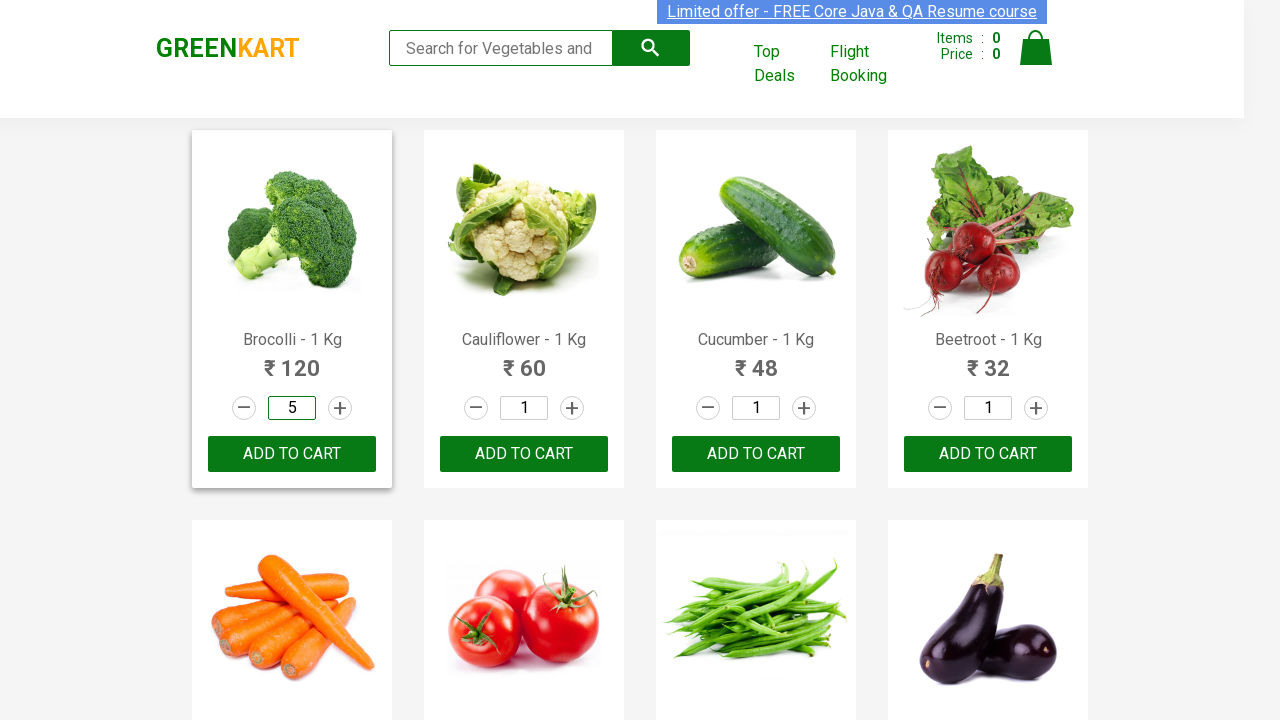

Located add to cart button for Brocolli
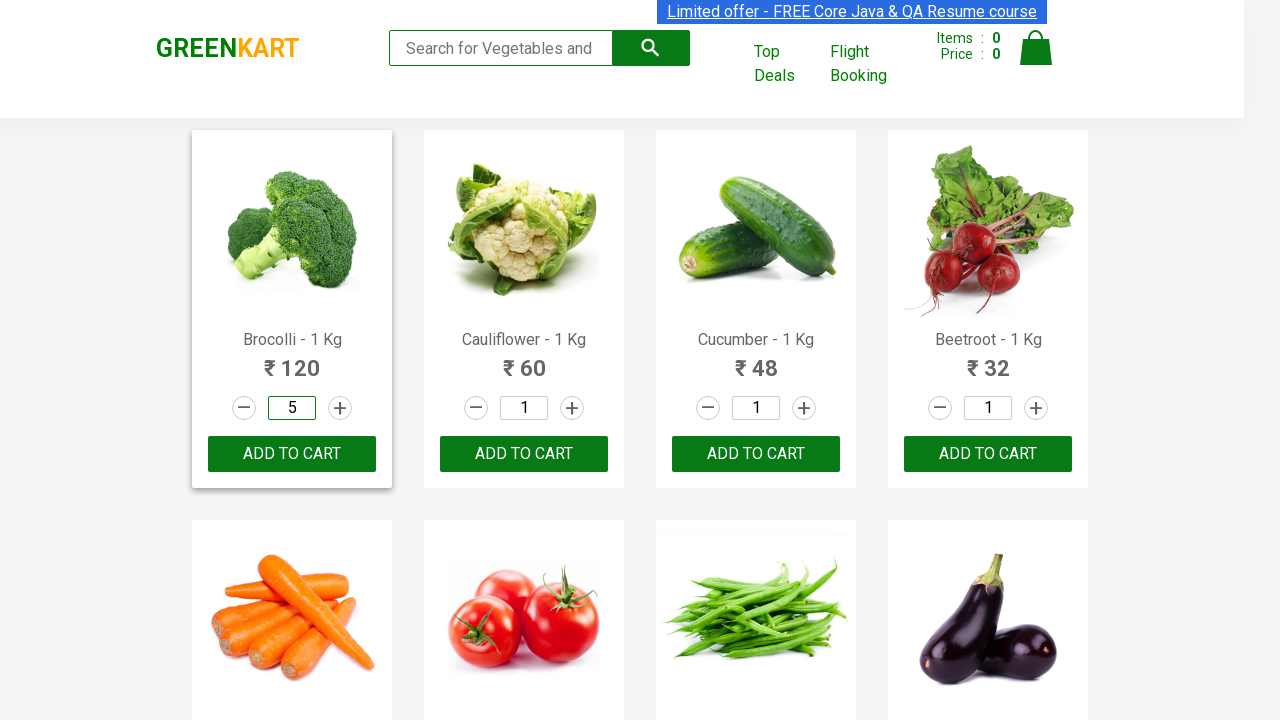

Clicked add to cart button for Brocolli with quantity 5
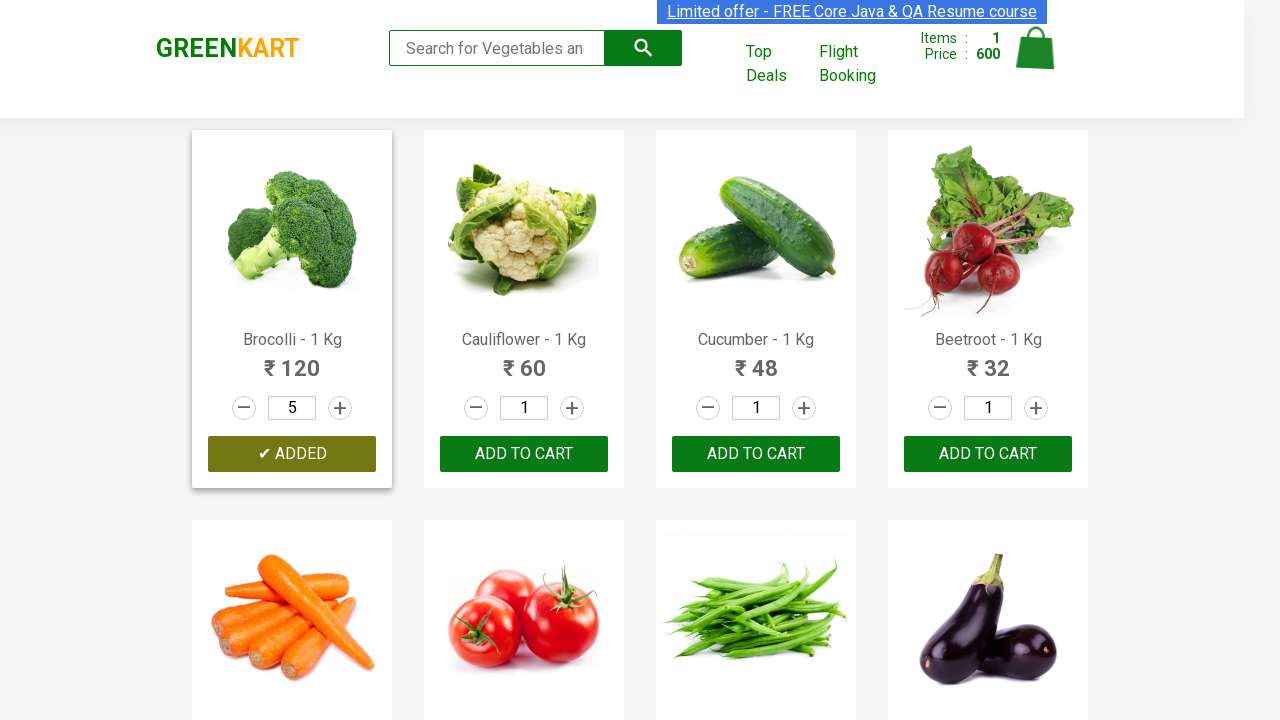

Retrieved product name: Cauliflower
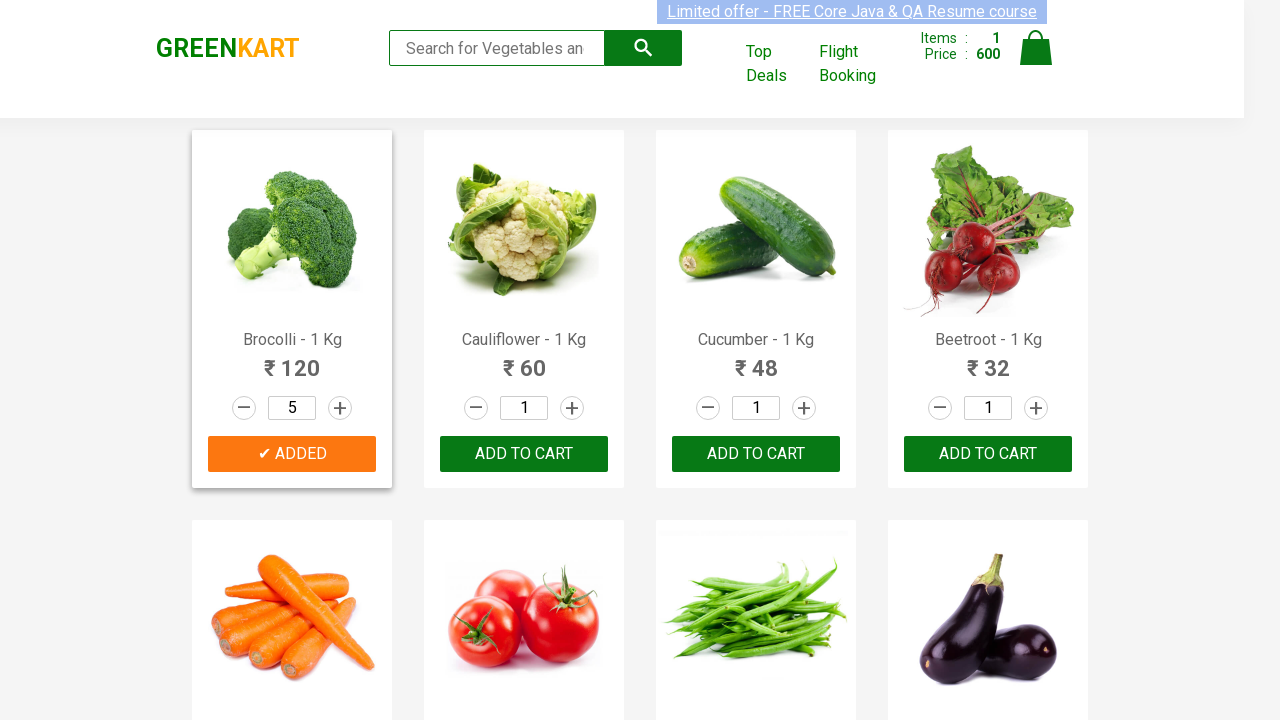

Retrieved product name: Cucumber
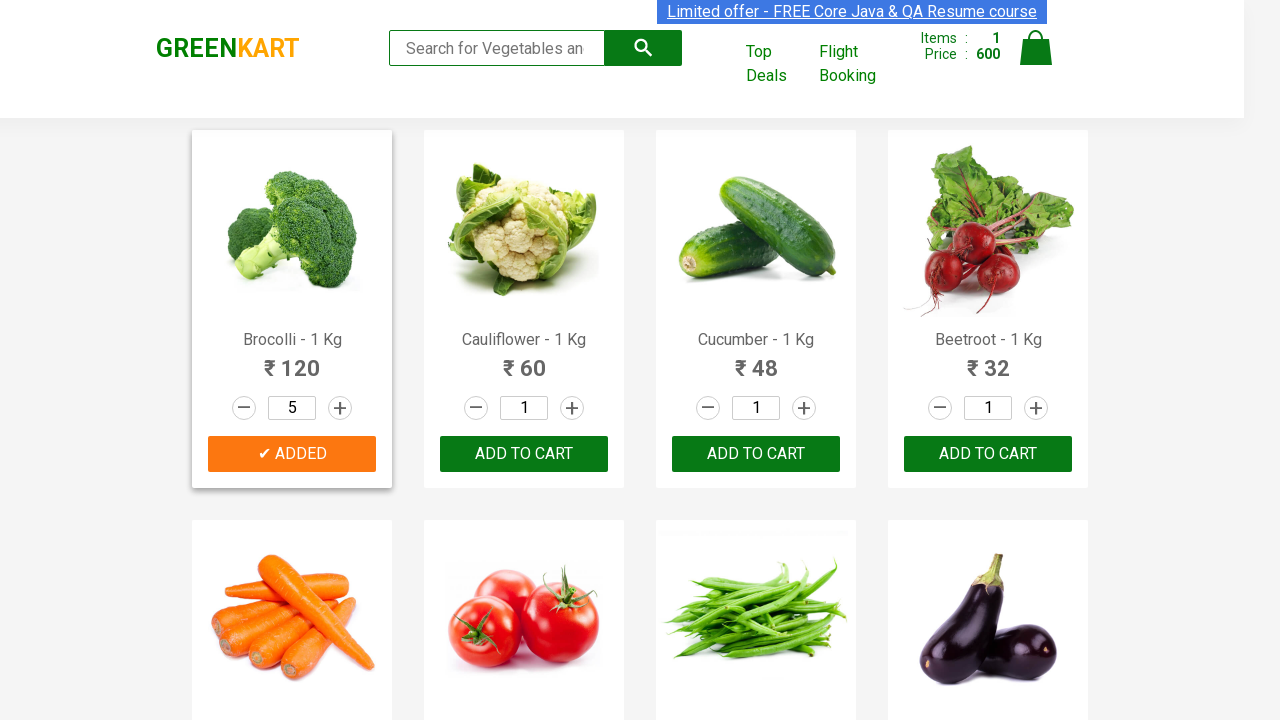

Retrieved product name: Beetroot
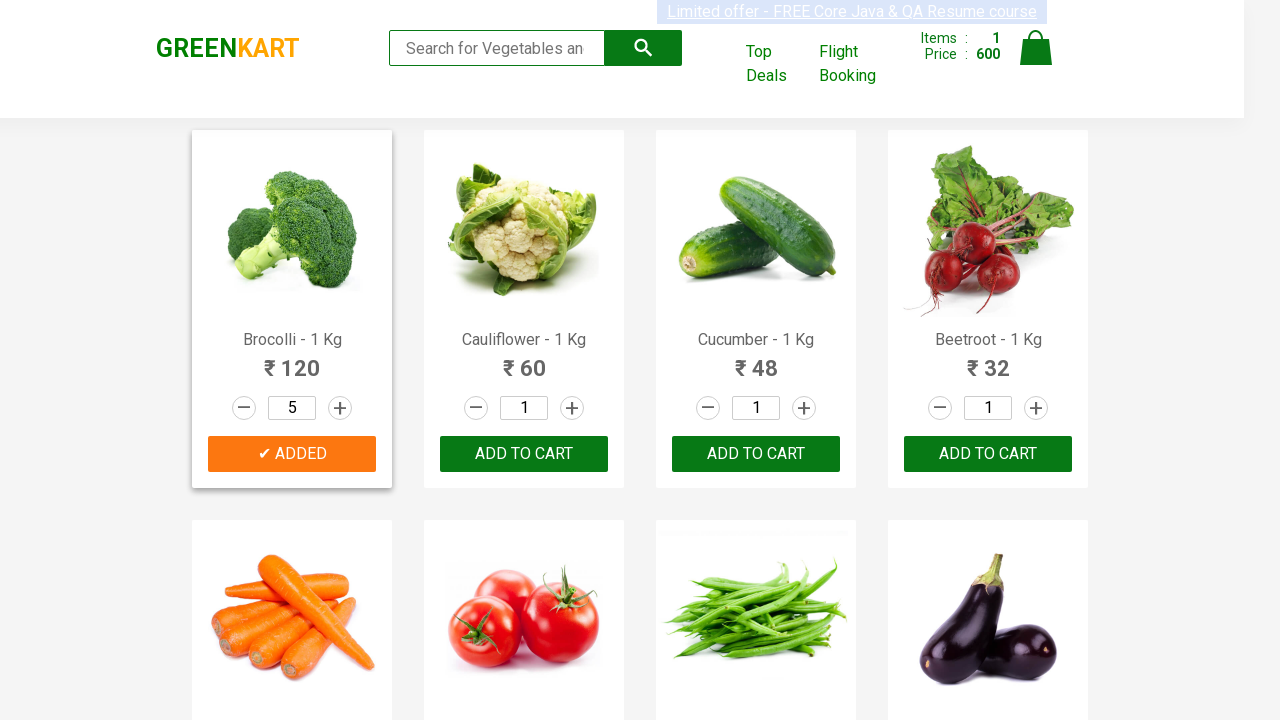

Retrieved product name: Carrot
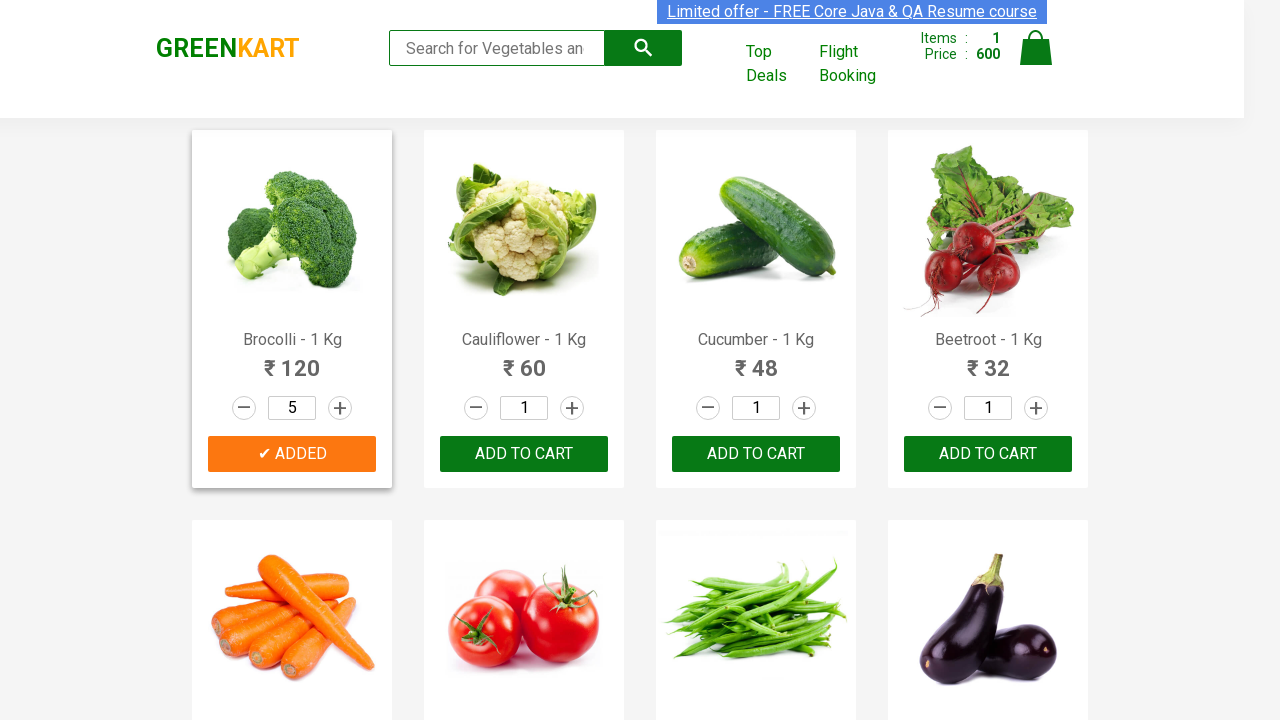

Retrieved product name: Tomato
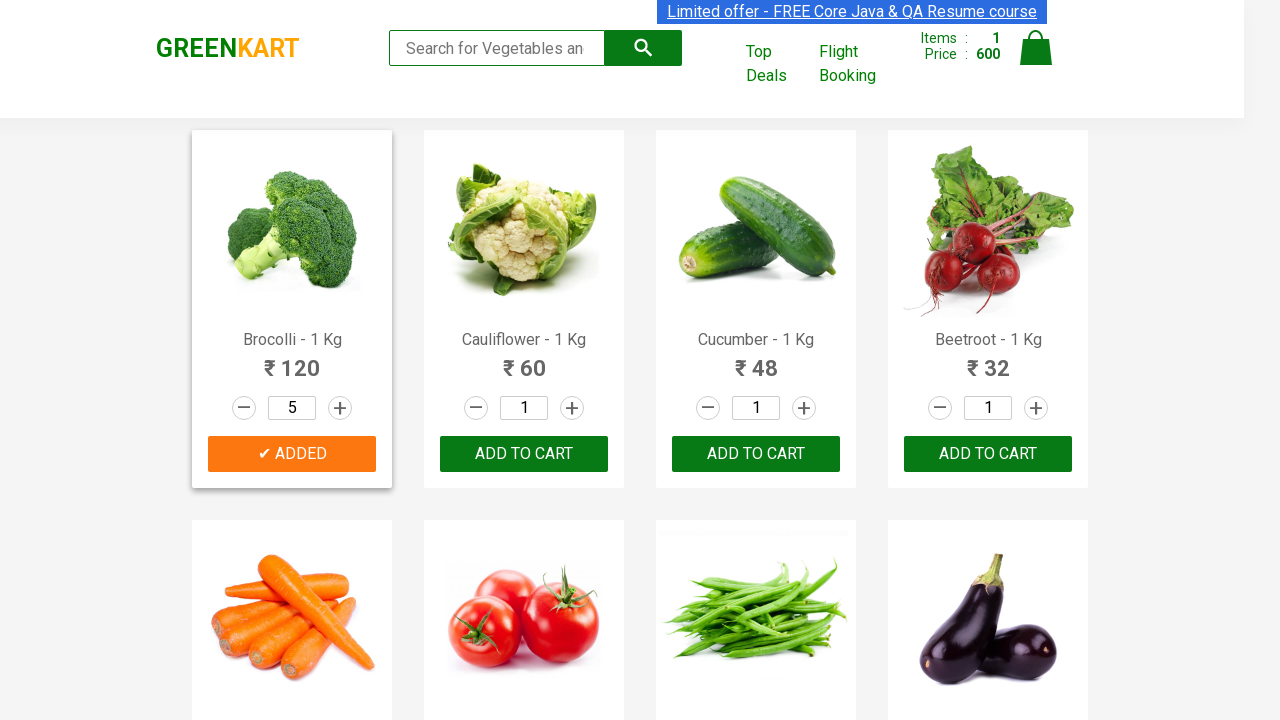

Retrieved product name: Beans
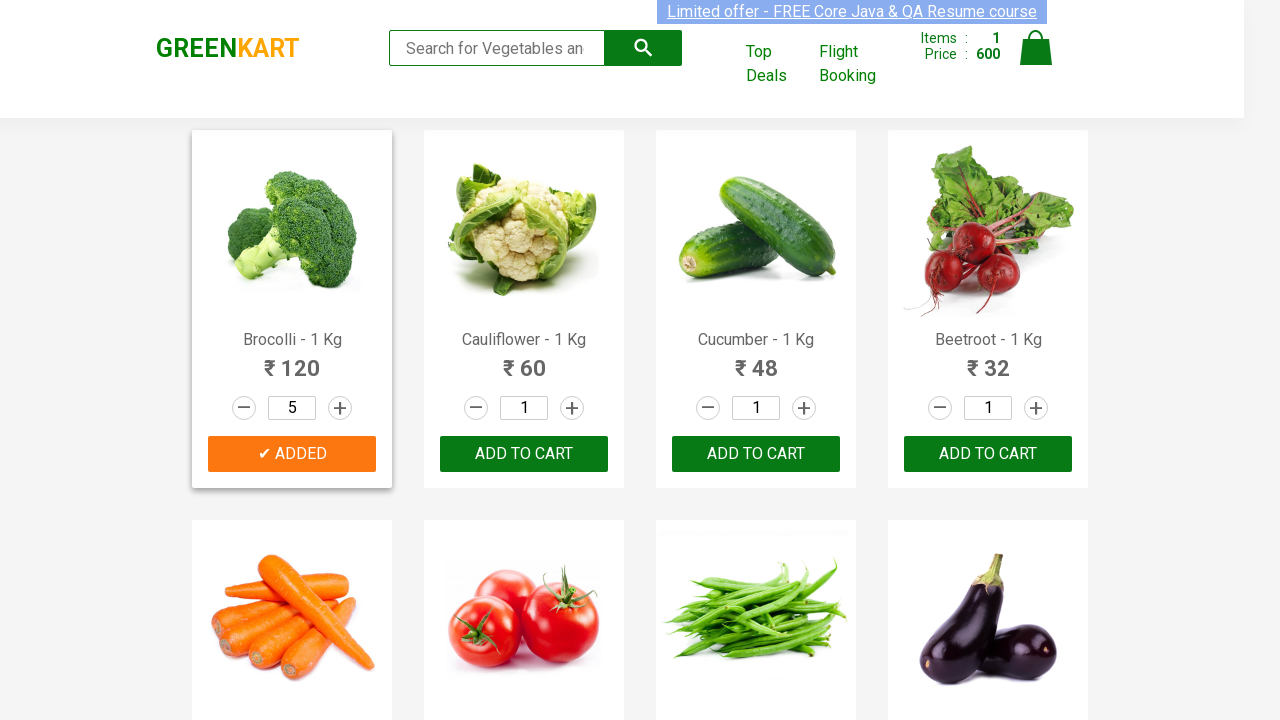

Retrieved product name: Brinjal
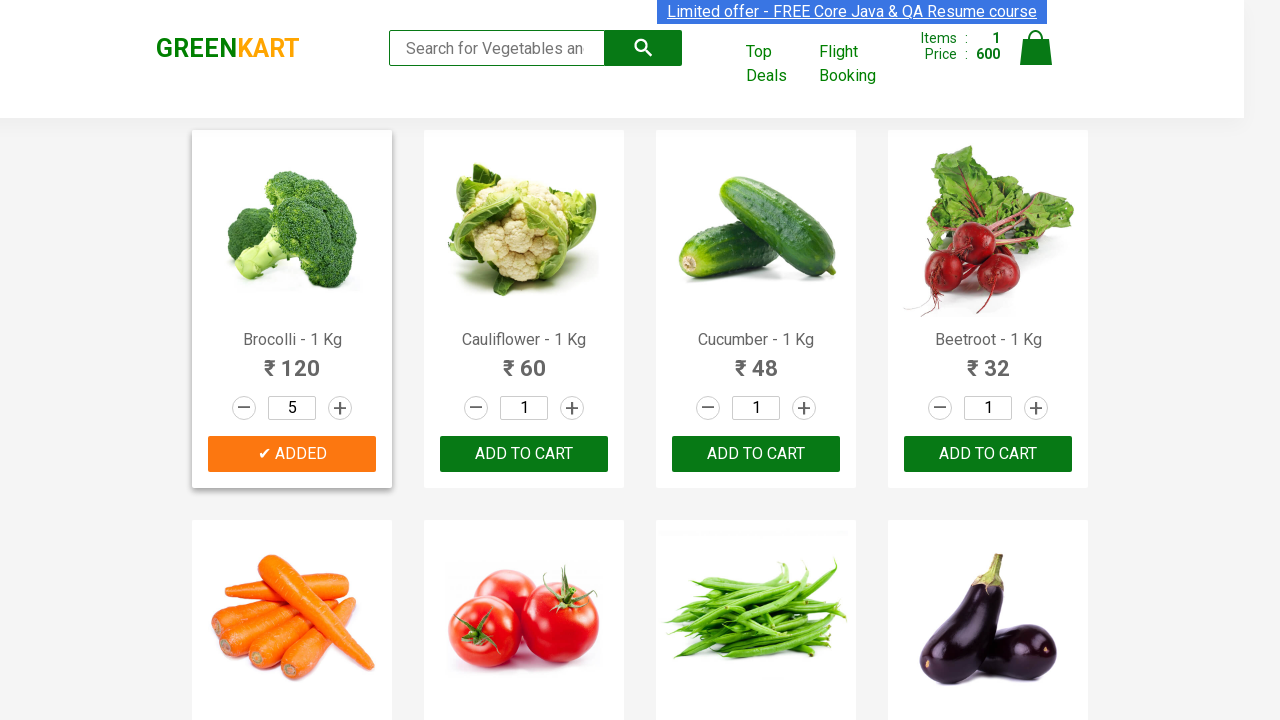

Found product container for Brinjal
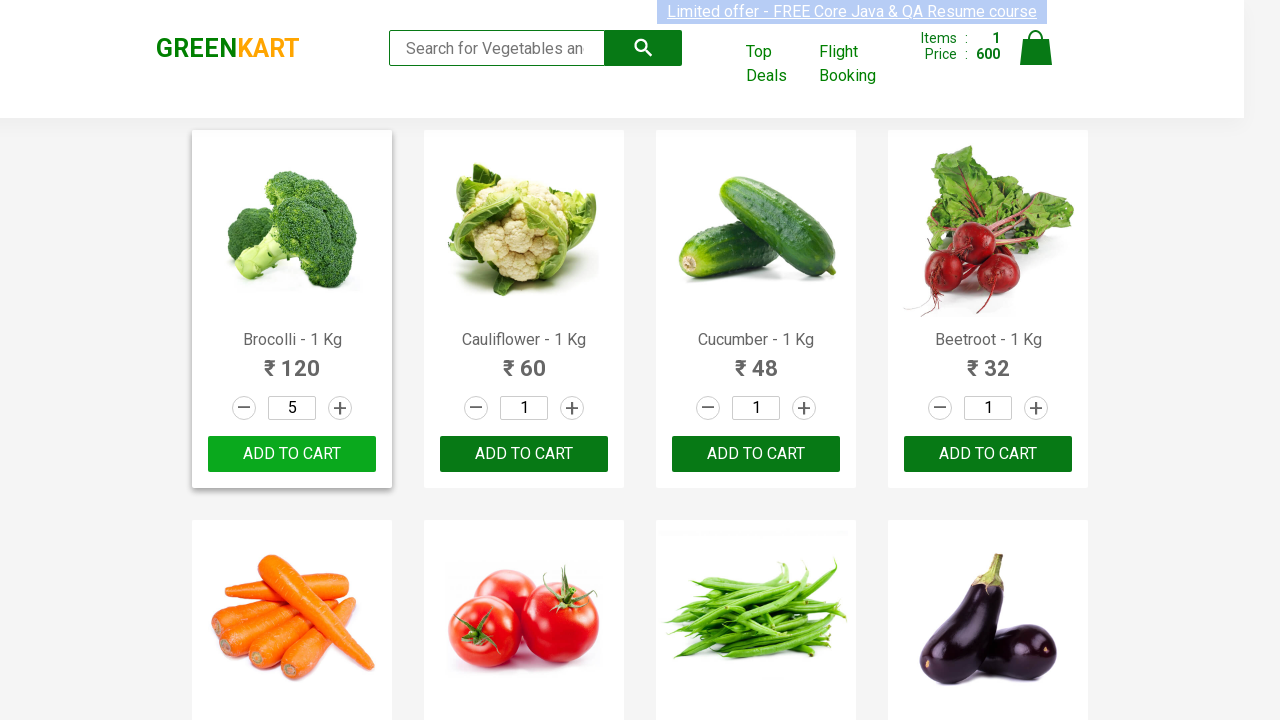

Located quantity input field for Brinjal
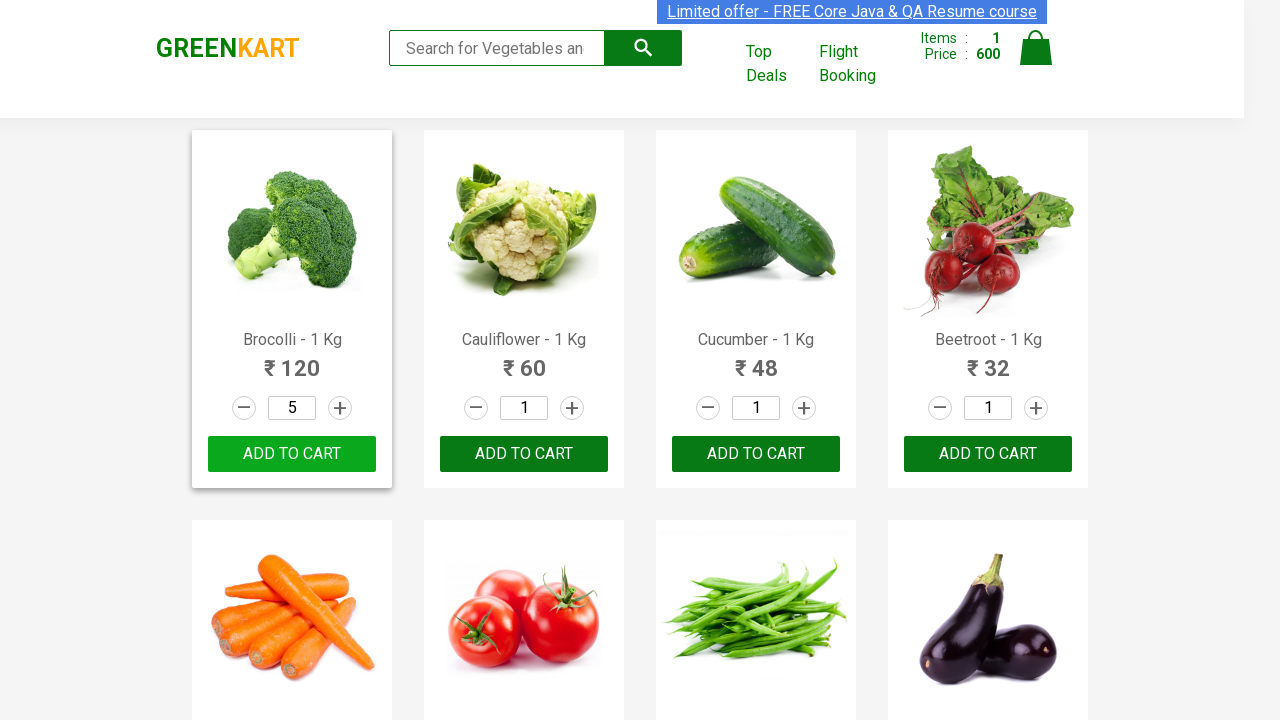

Clicked quantity input field for Brinjal
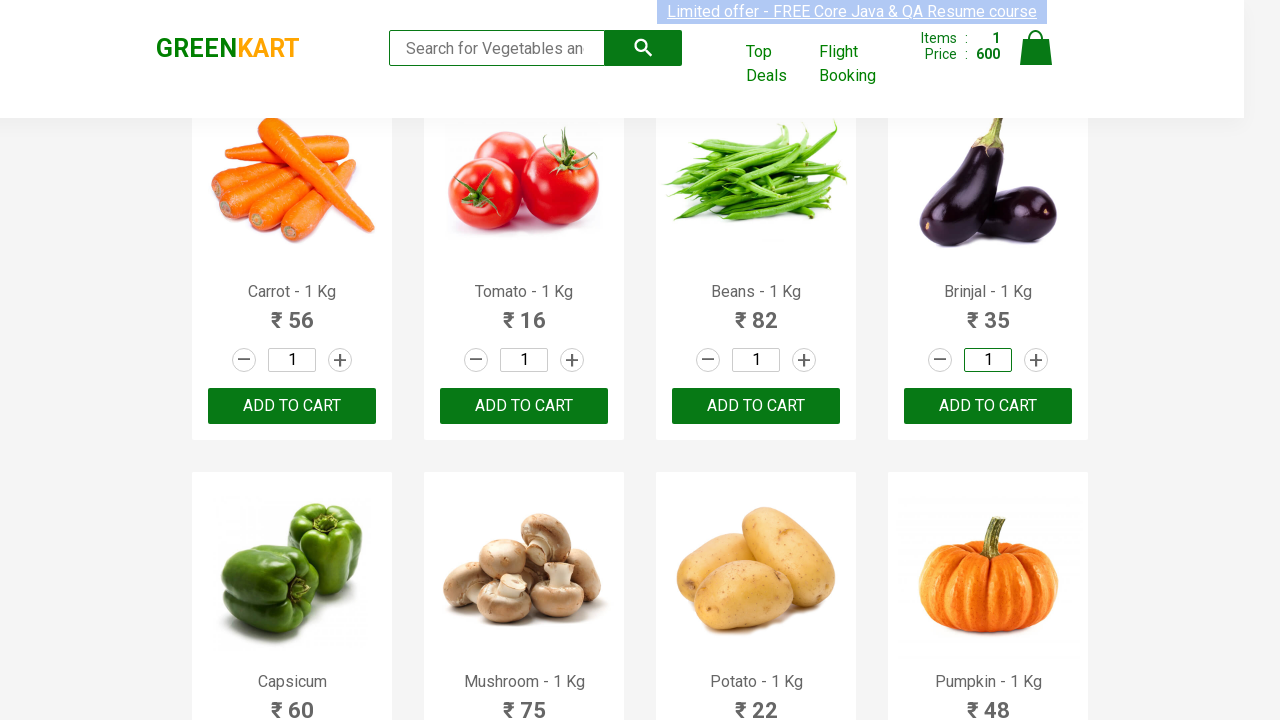

Selected all text in quantity field for Brinjal
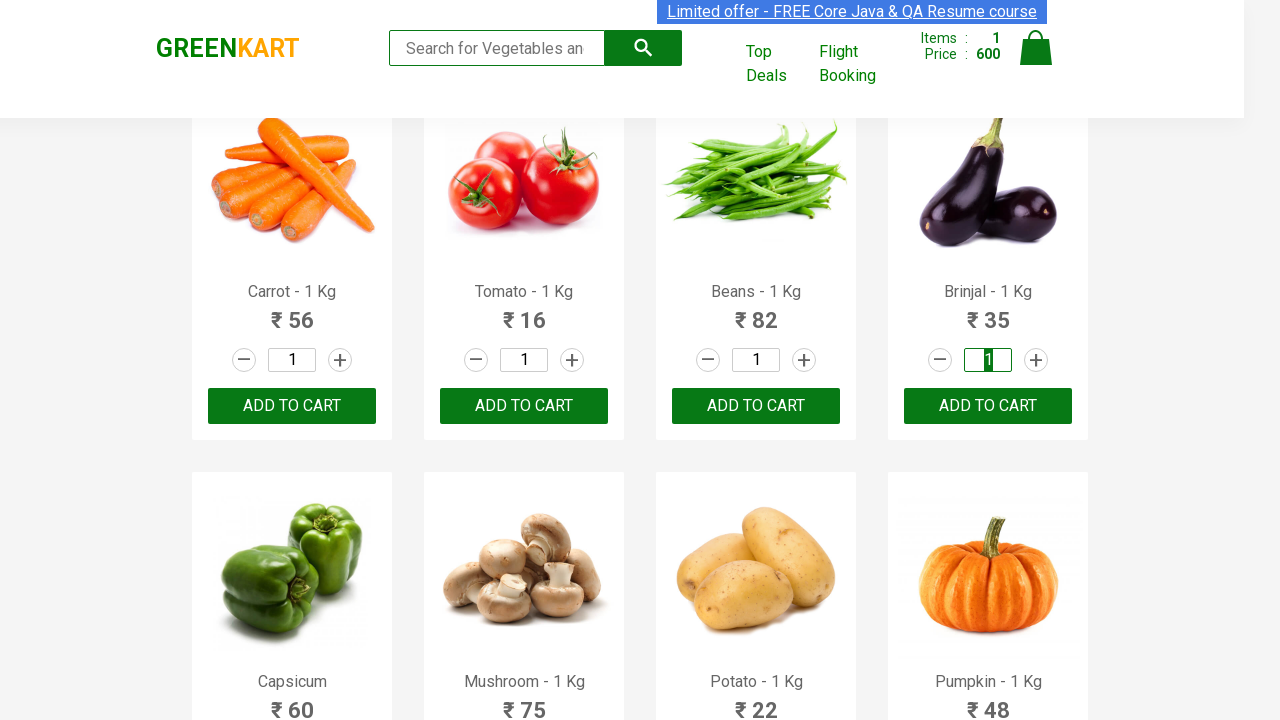

Entered quantity 5 for Brinjal
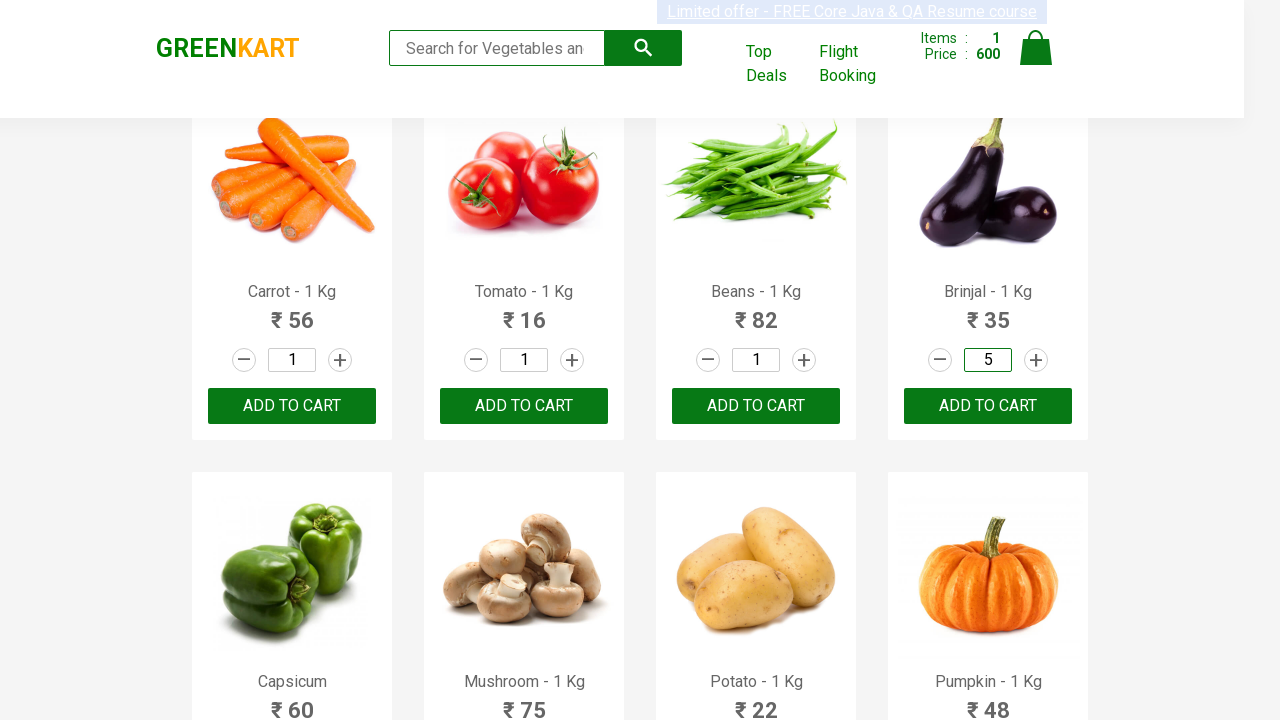

Located add to cart button for Brinjal
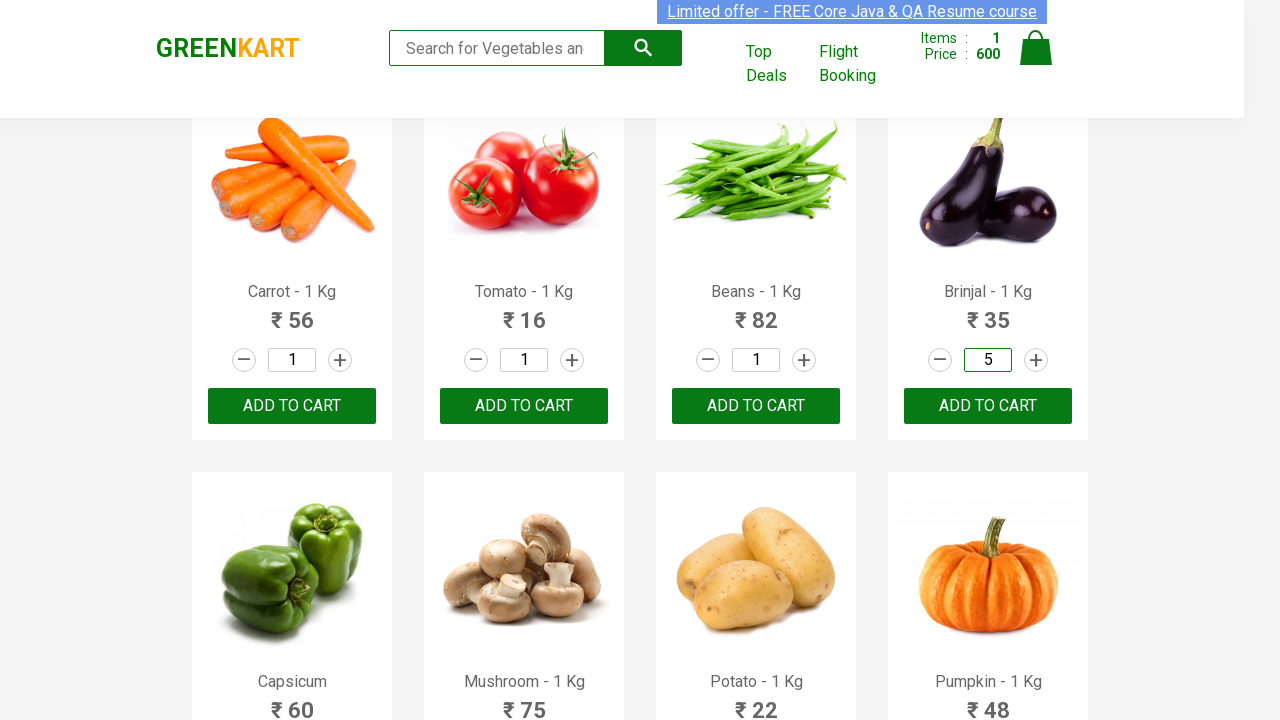

Clicked add to cart button for Brinjal with quantity 5
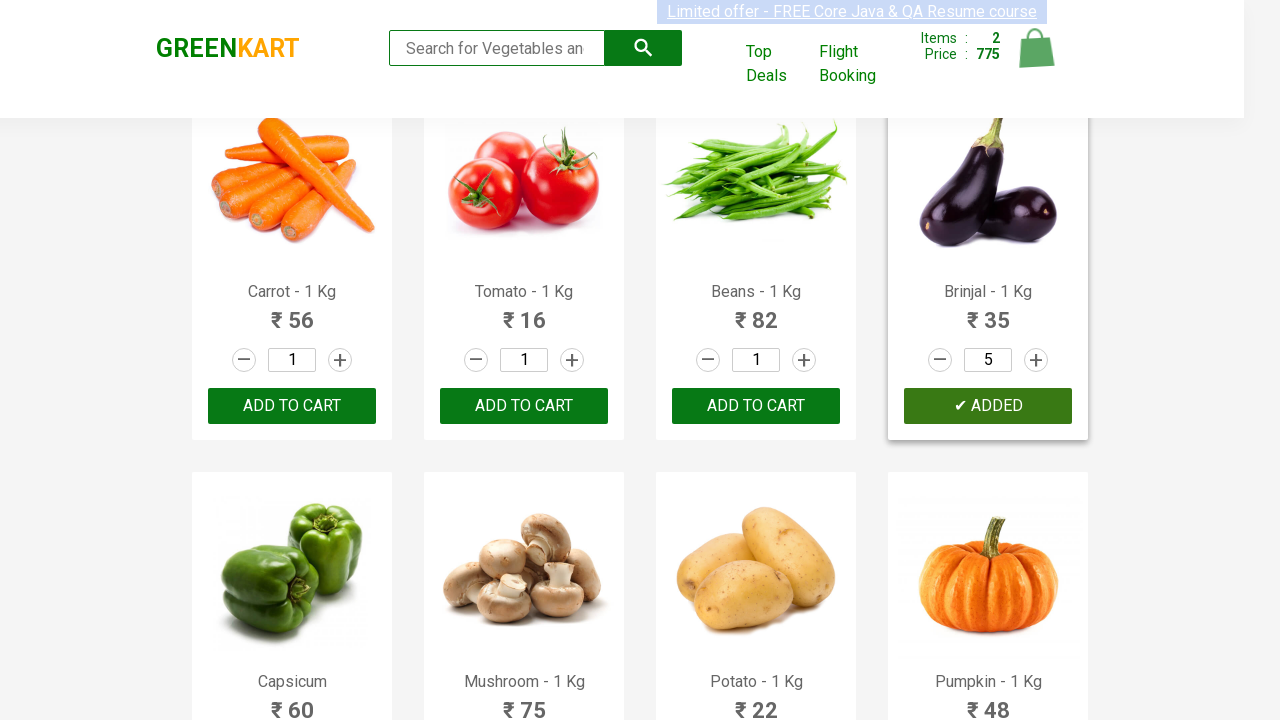

Retrieved product name: Capsicum
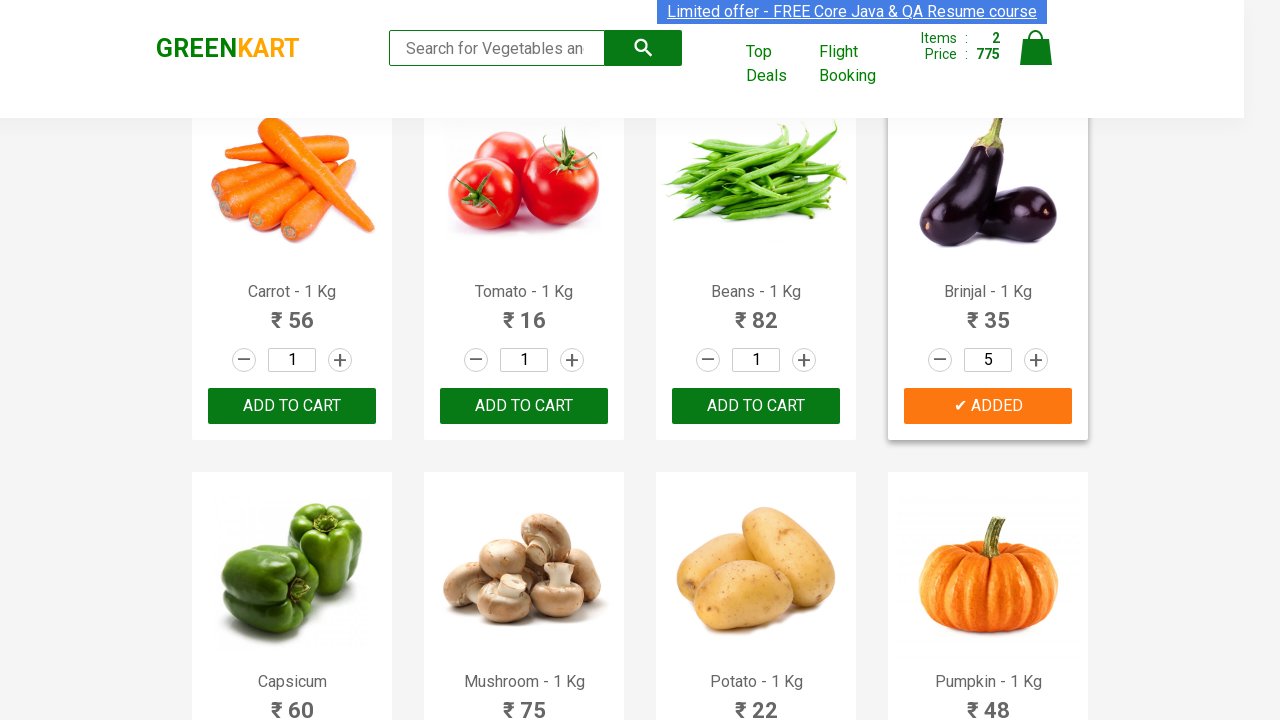

Retrieved product name: Mushroom
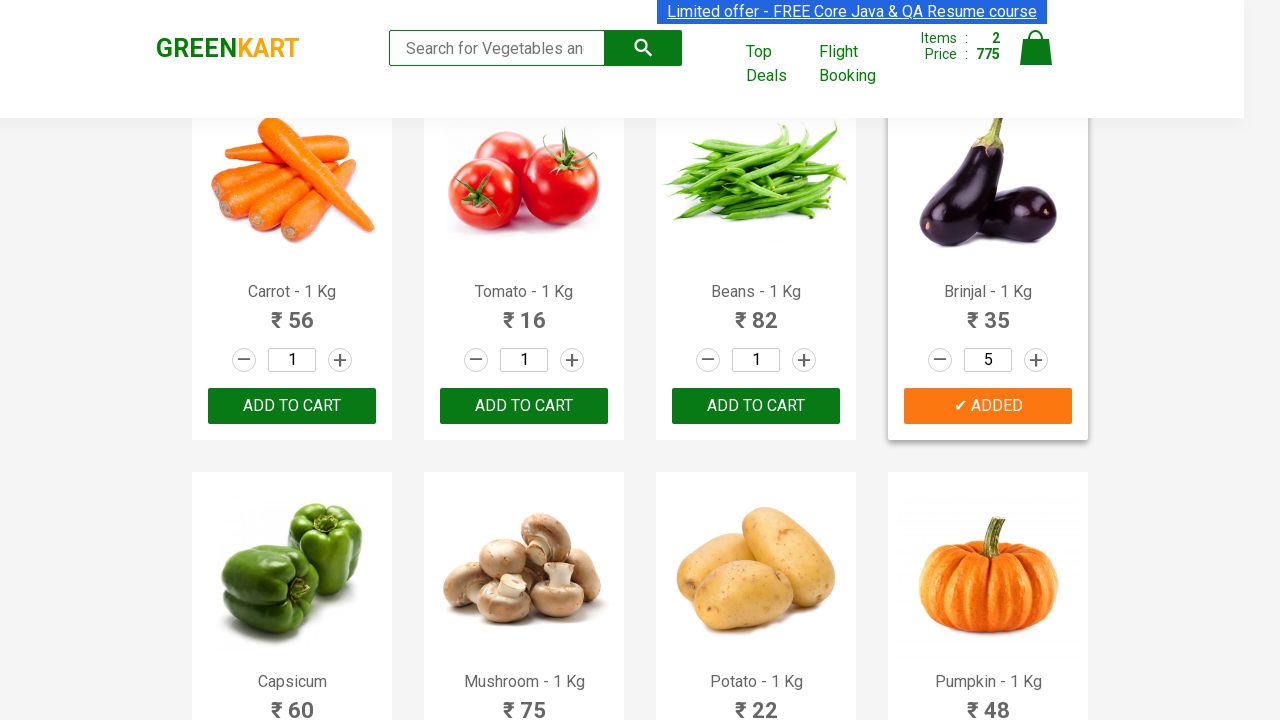

Retrieved product name: Potato
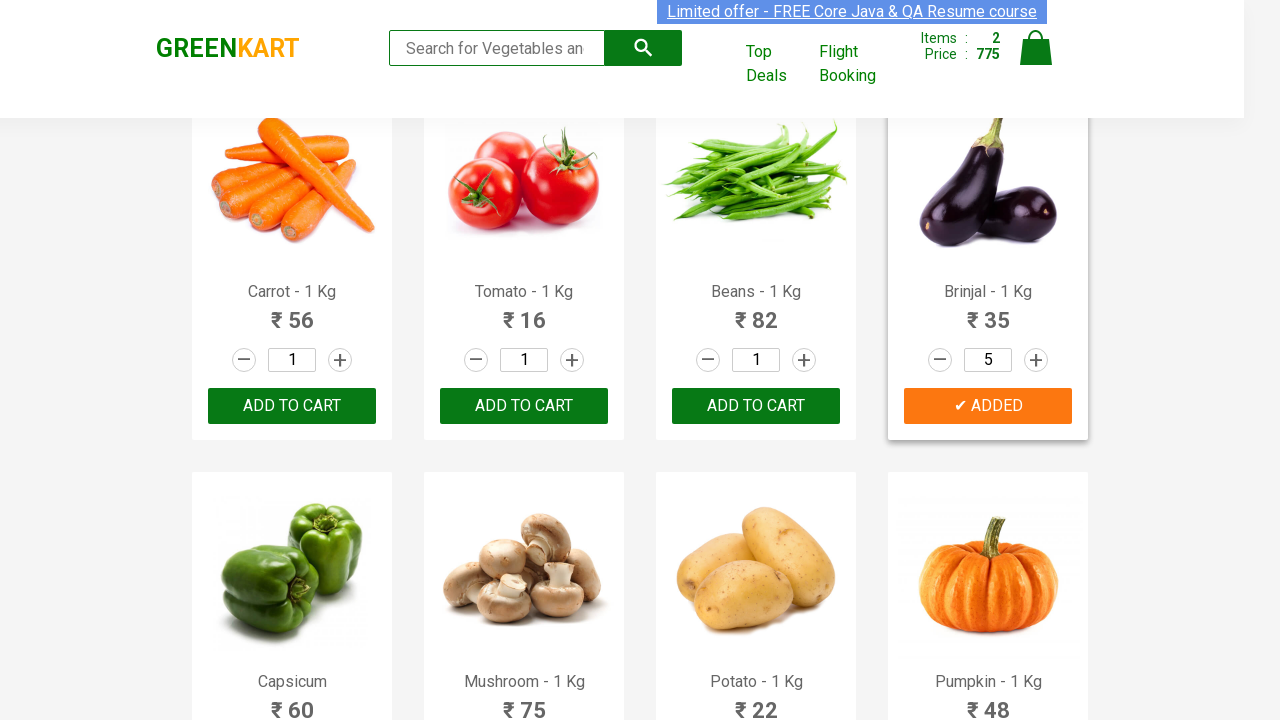

Found product container for Potato
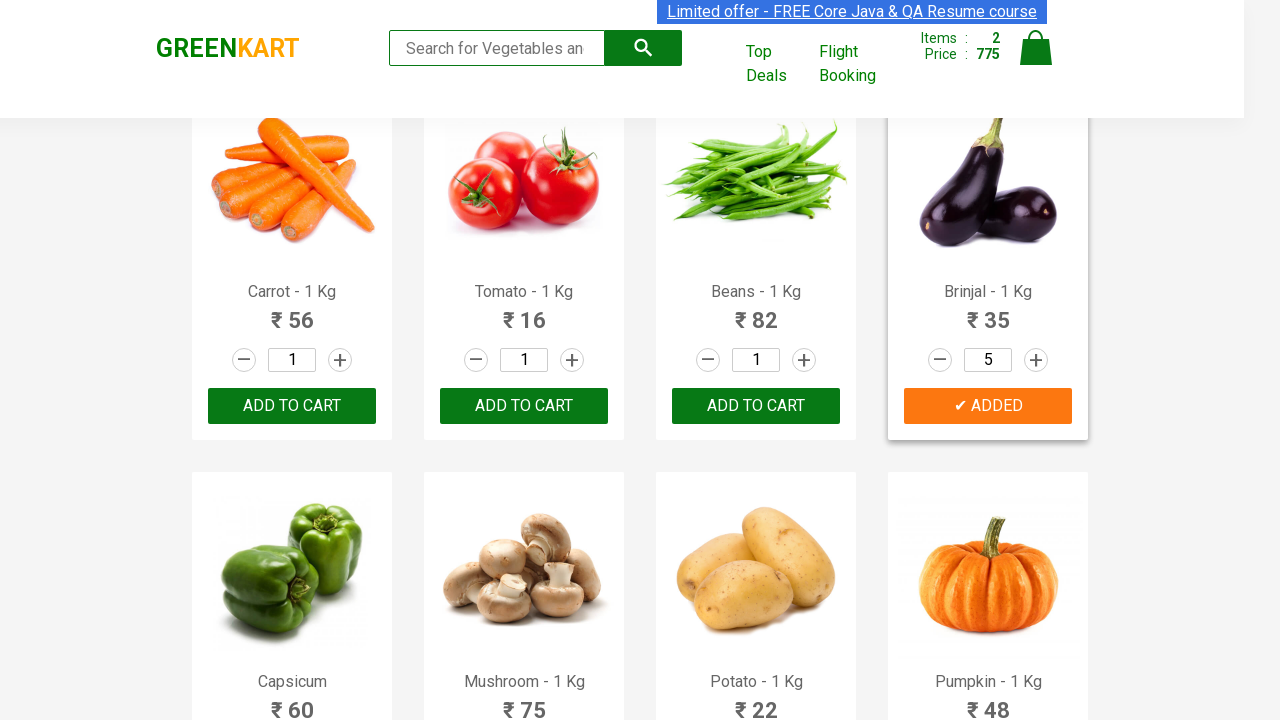

Located quantity input field for Potato
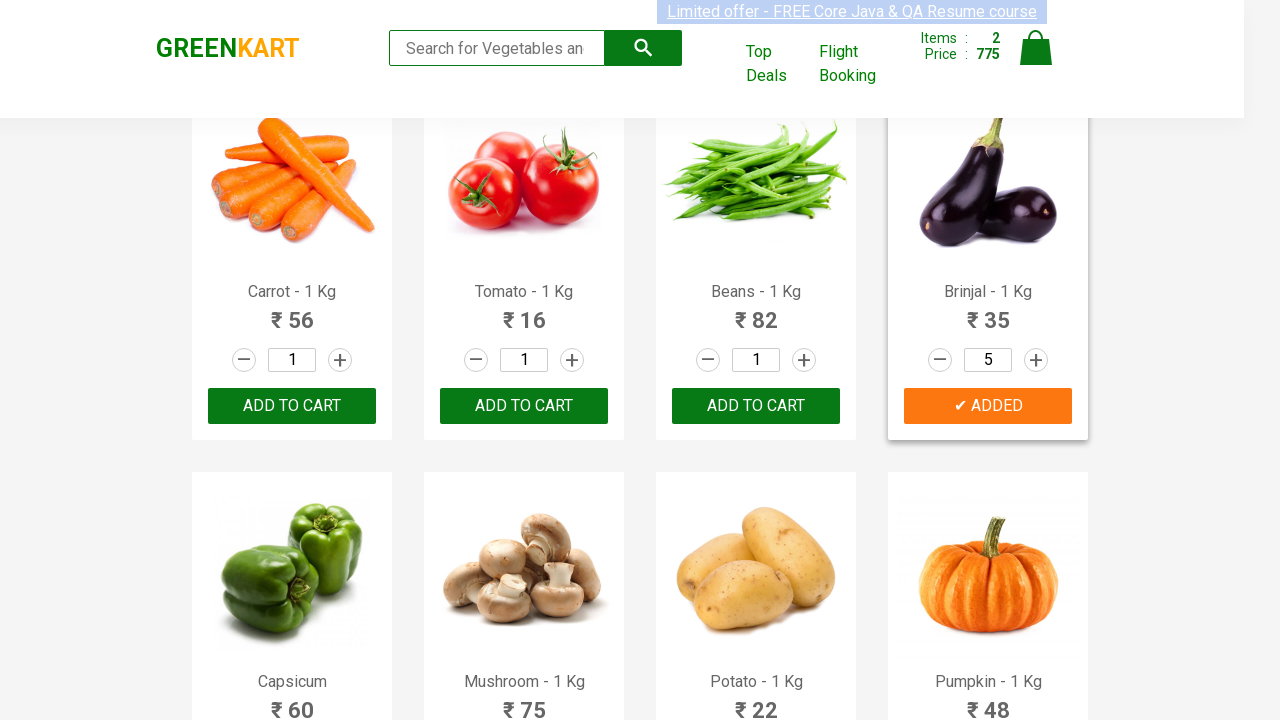

Clicked quantity input field for Potato
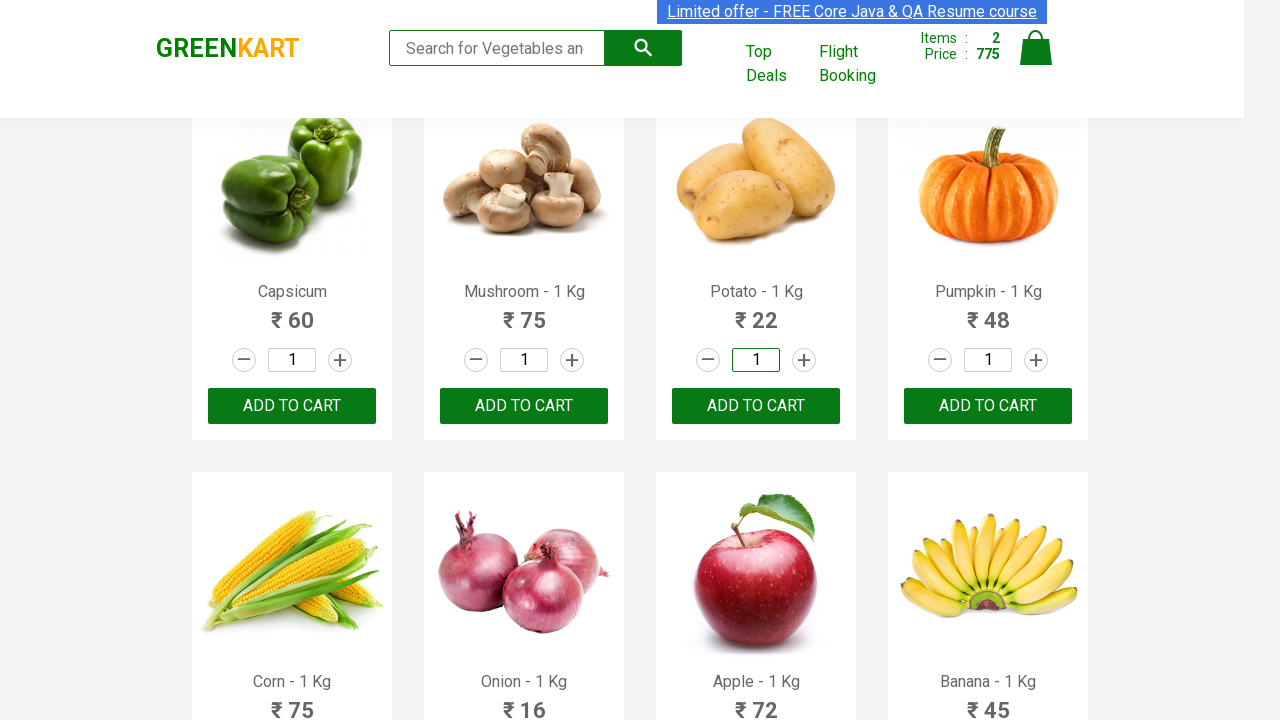

Selected all text in quantity field for Potato
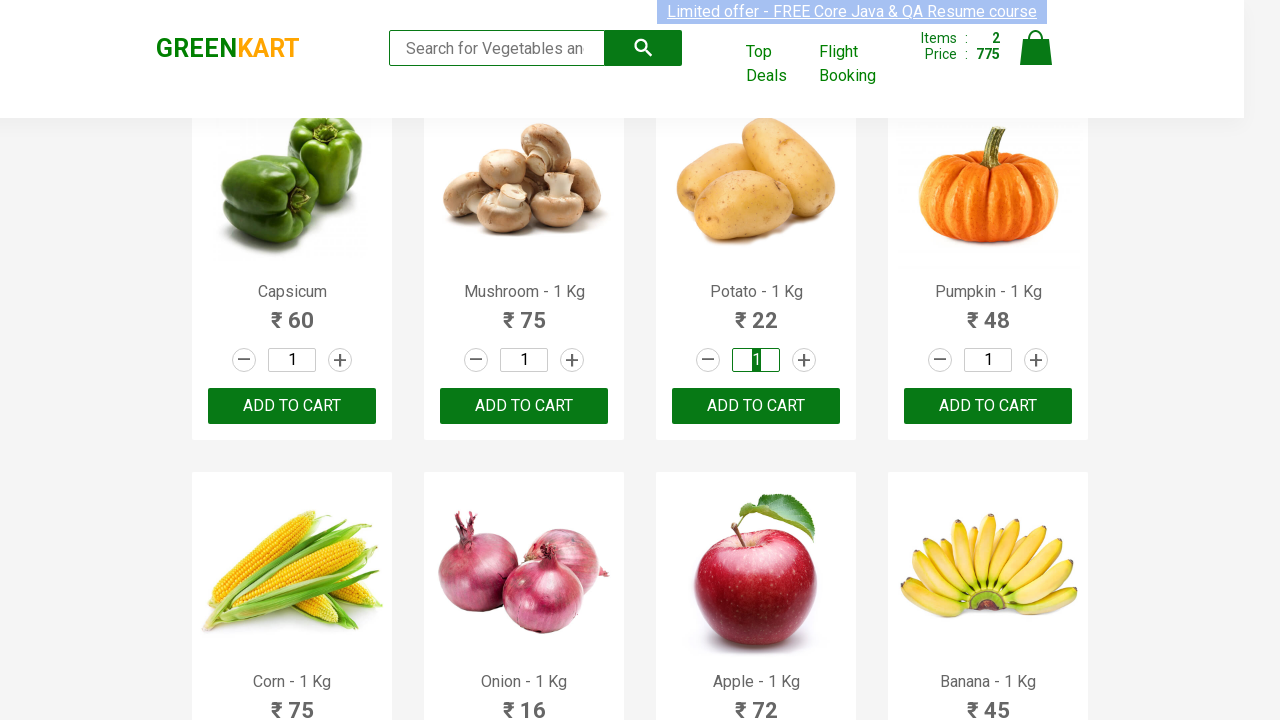

Entered quantity 5 for Potato
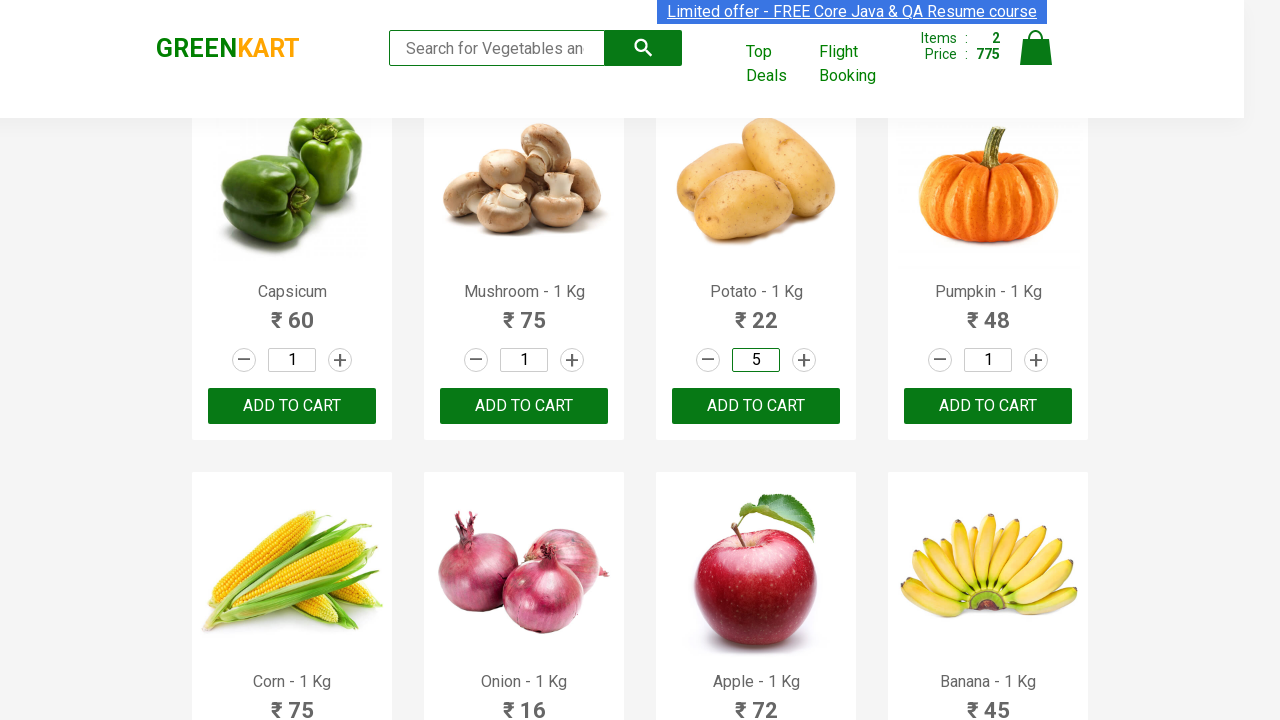

Located add to cart button for Potato
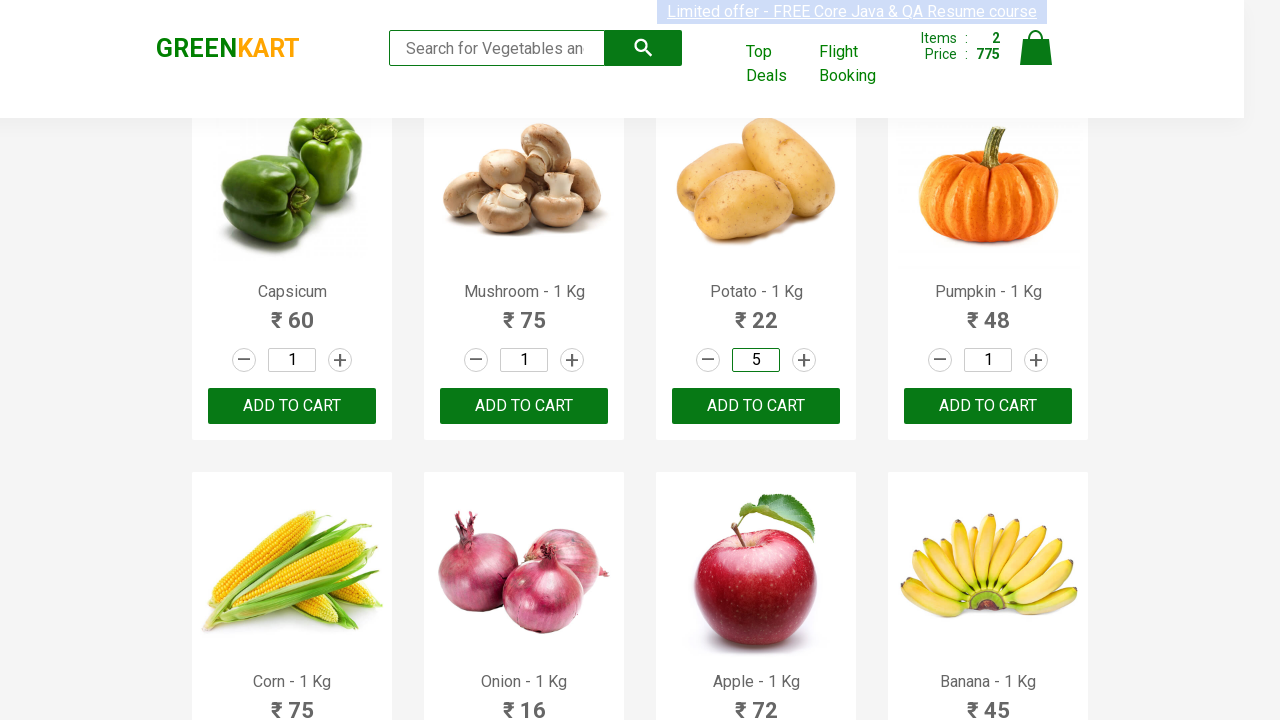

Clicked add to cart button for Potato with quantity 5
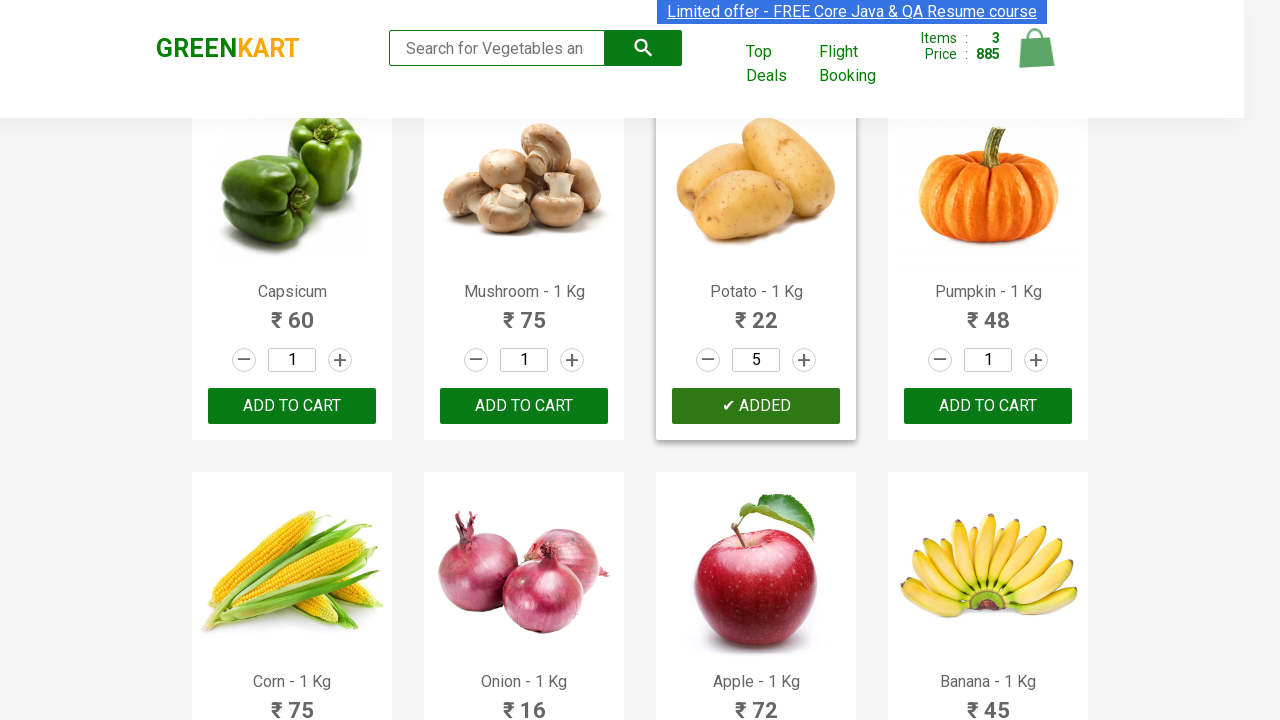

Retrieved product name: Pumpkin
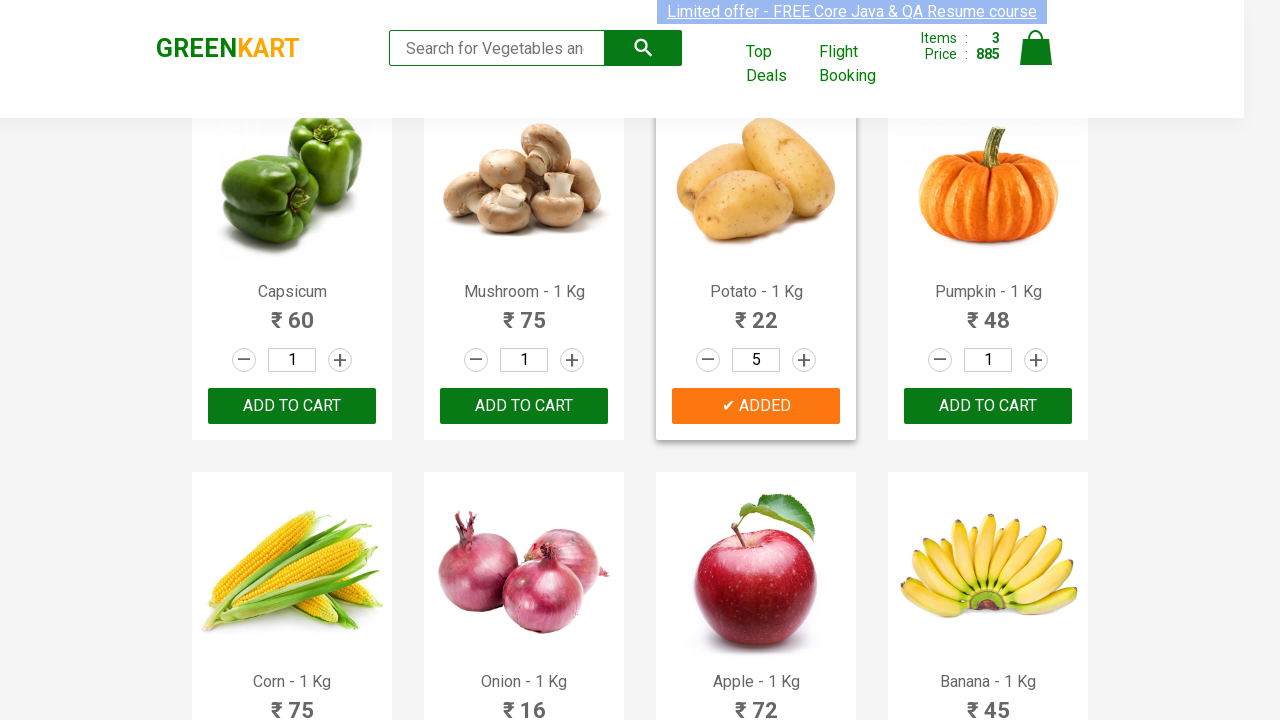

Retrieved product name: Corn
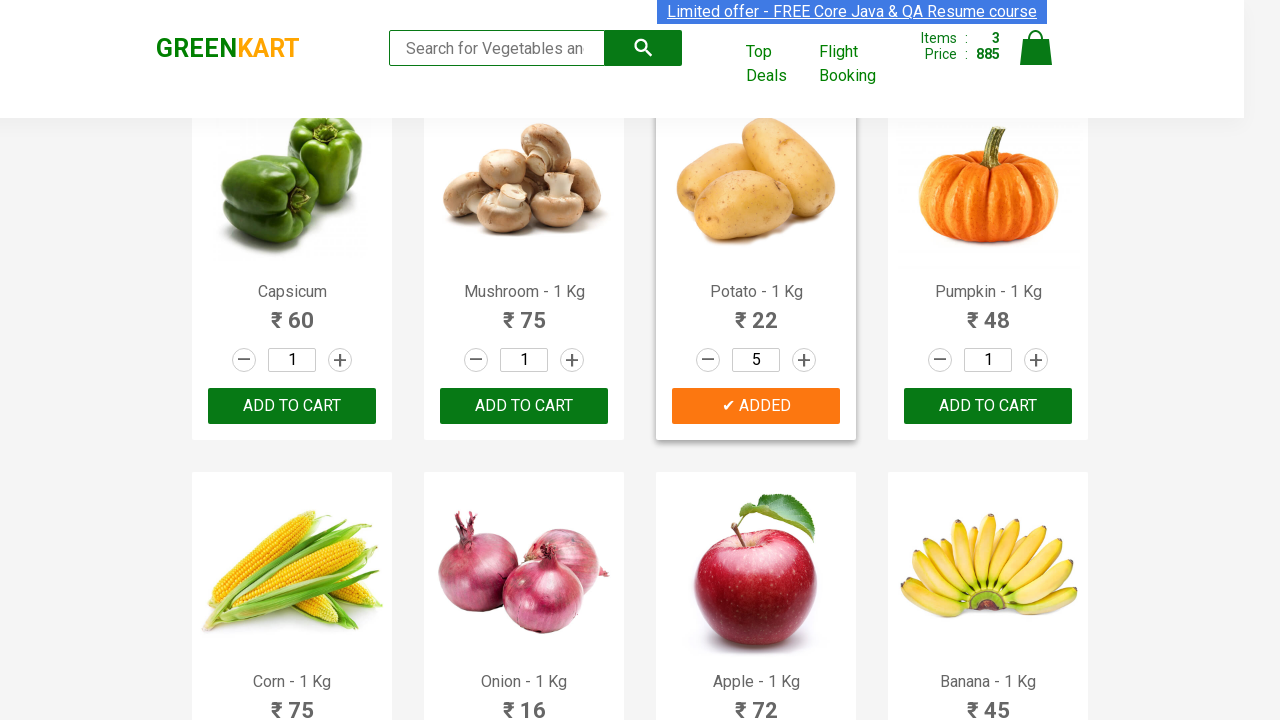

Found product container for Corn
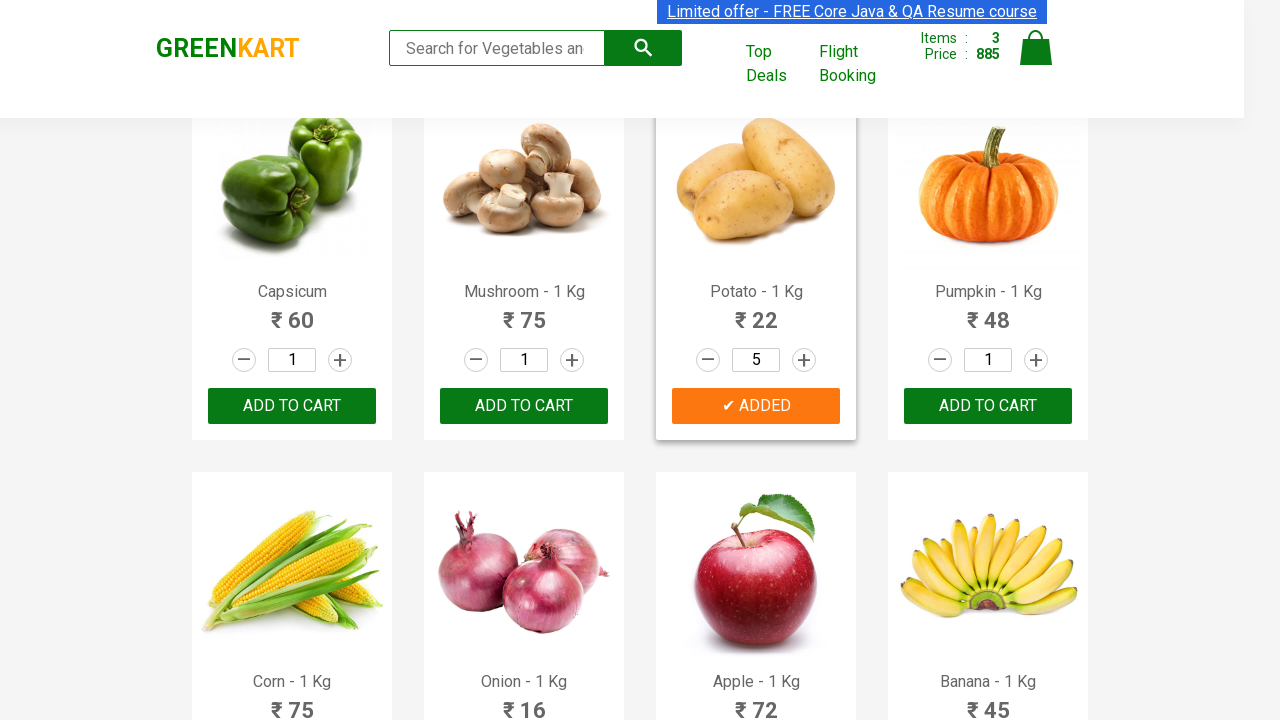

Located quantity input field for Corn
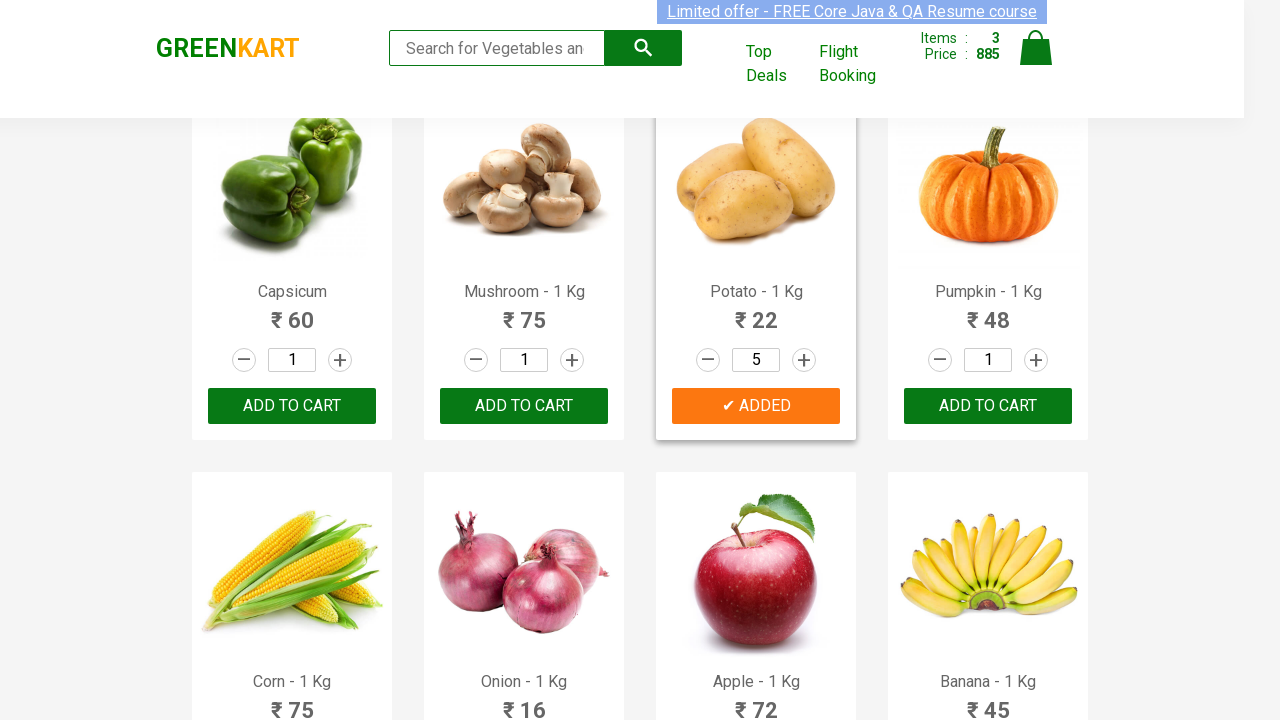

Clicked quantity input field for Corn
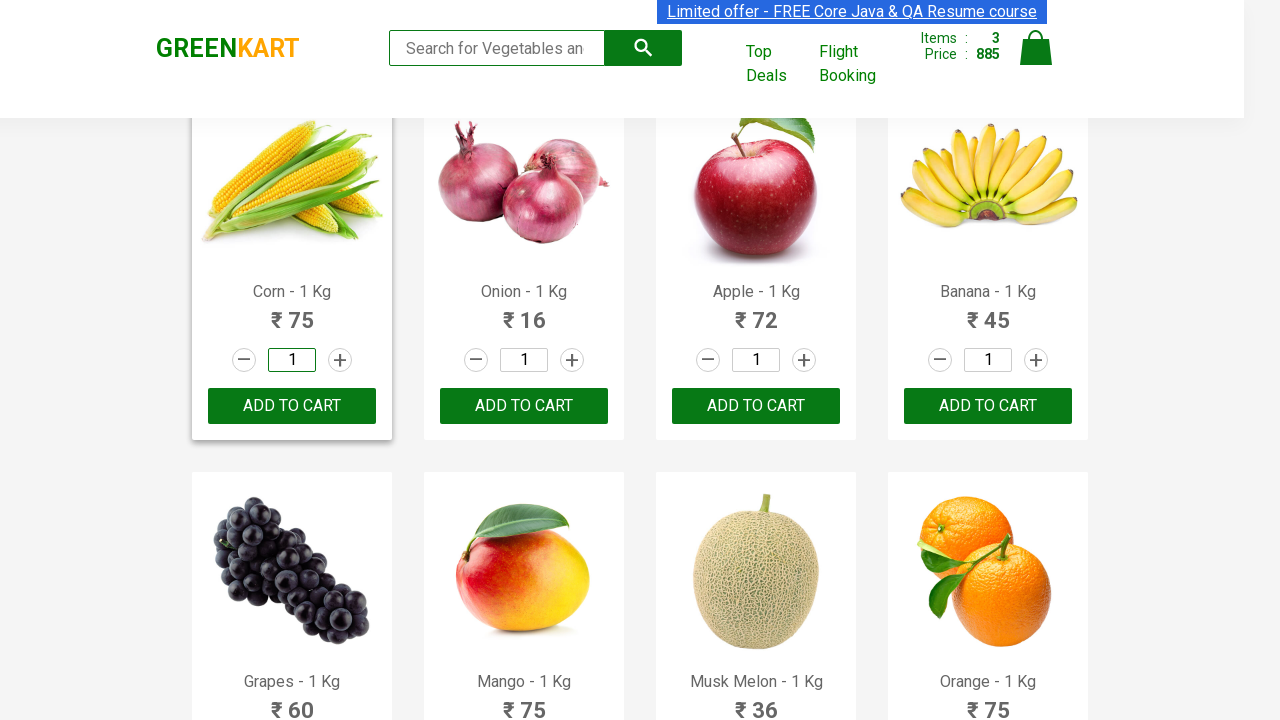

Selected all text in quantity field for Corn
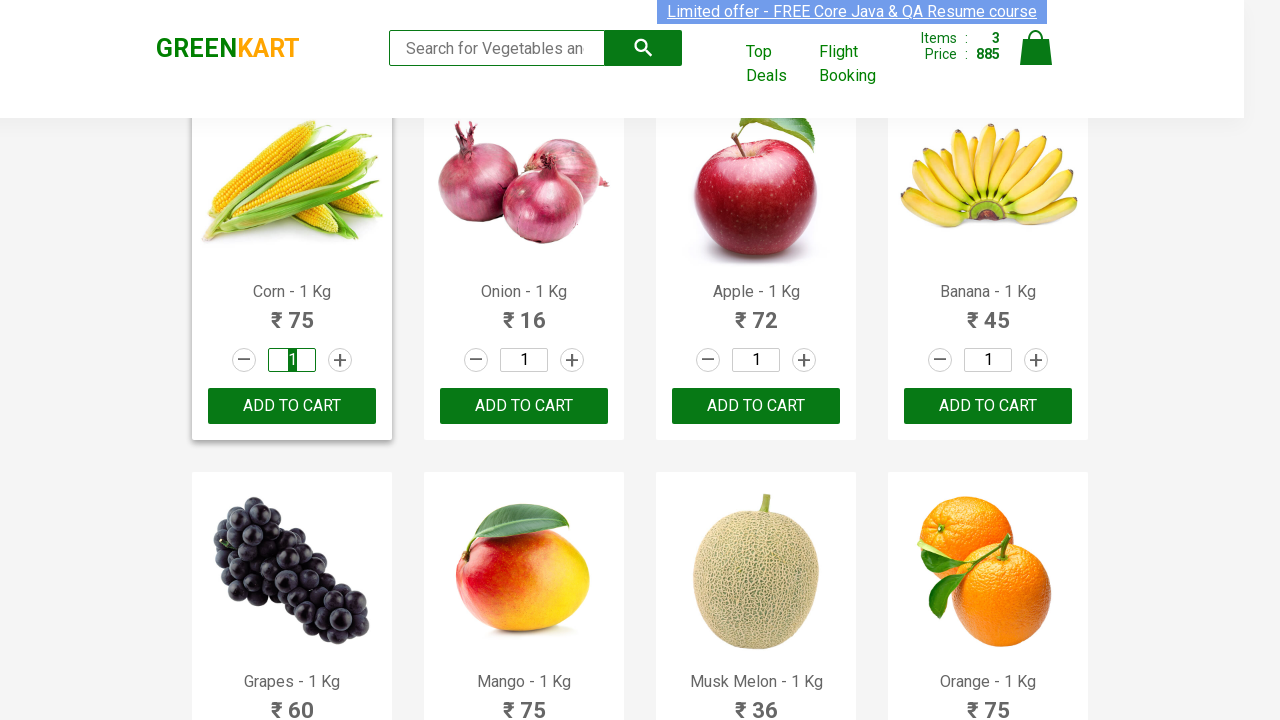

Entered quantity 5 for Corn
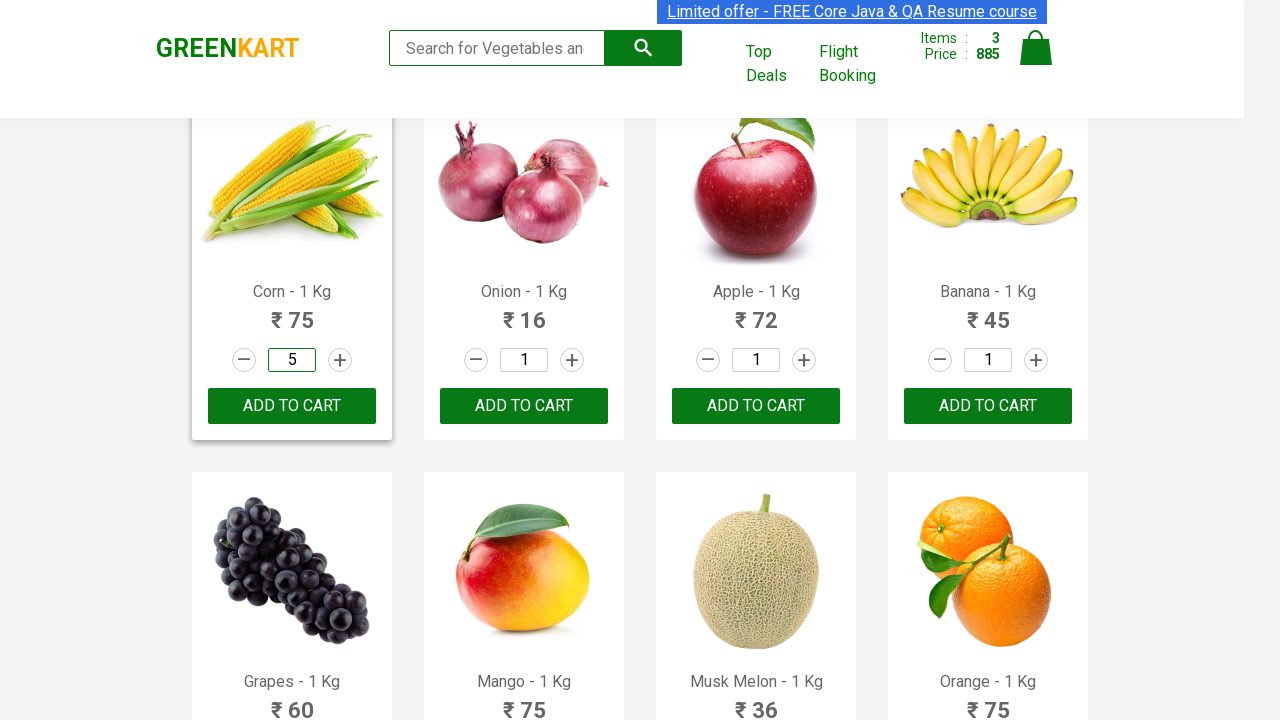

Located add to cart button for Corn
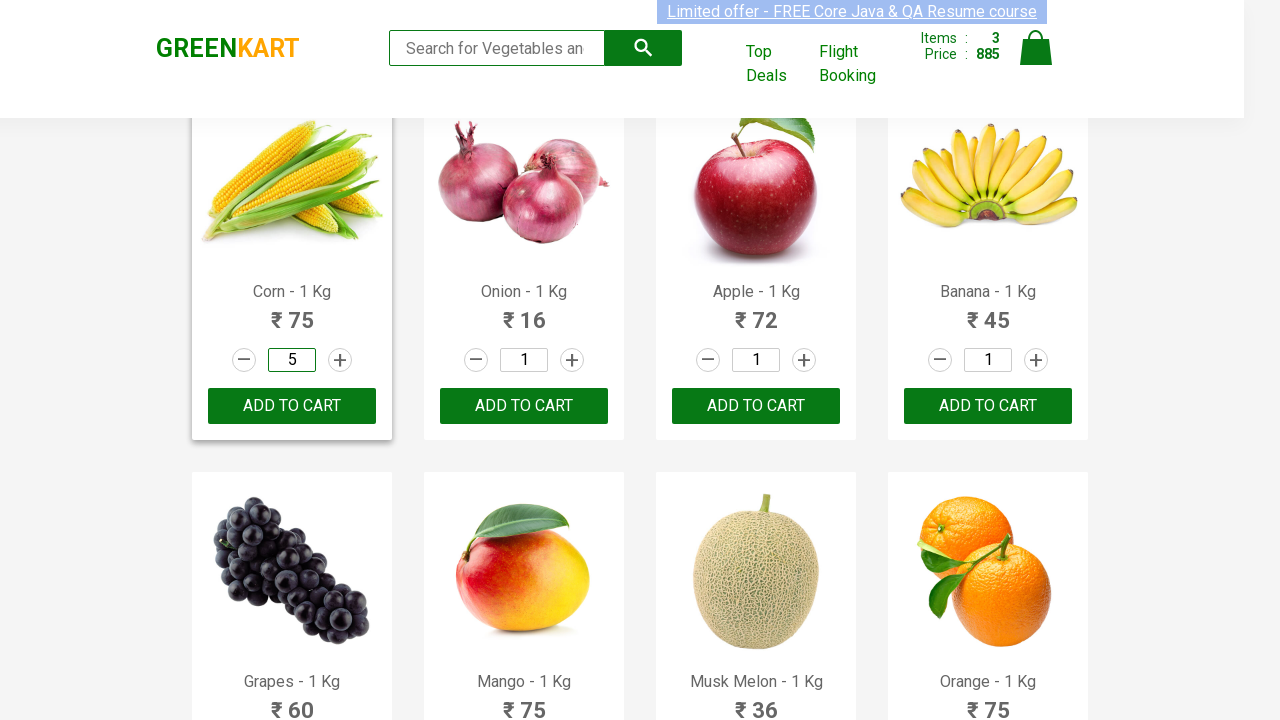

Clicked add to cart button for Corn with quantity 5
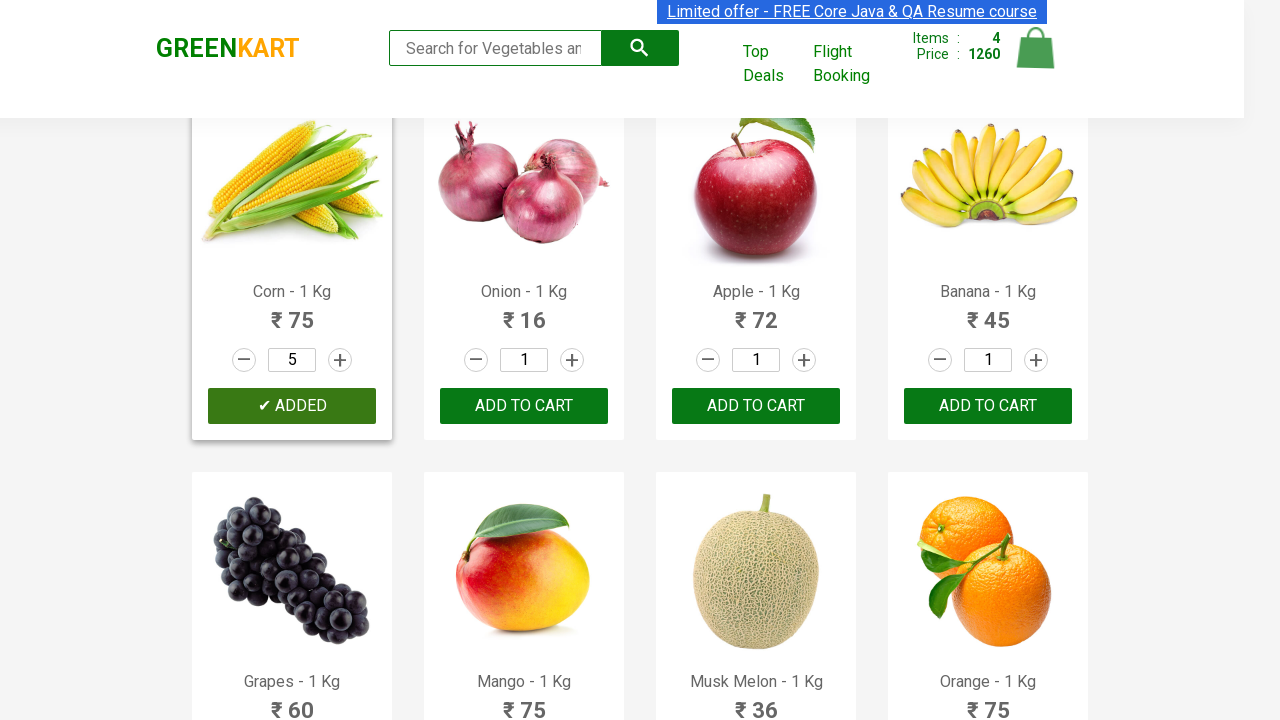

Retrieved product name: Onion
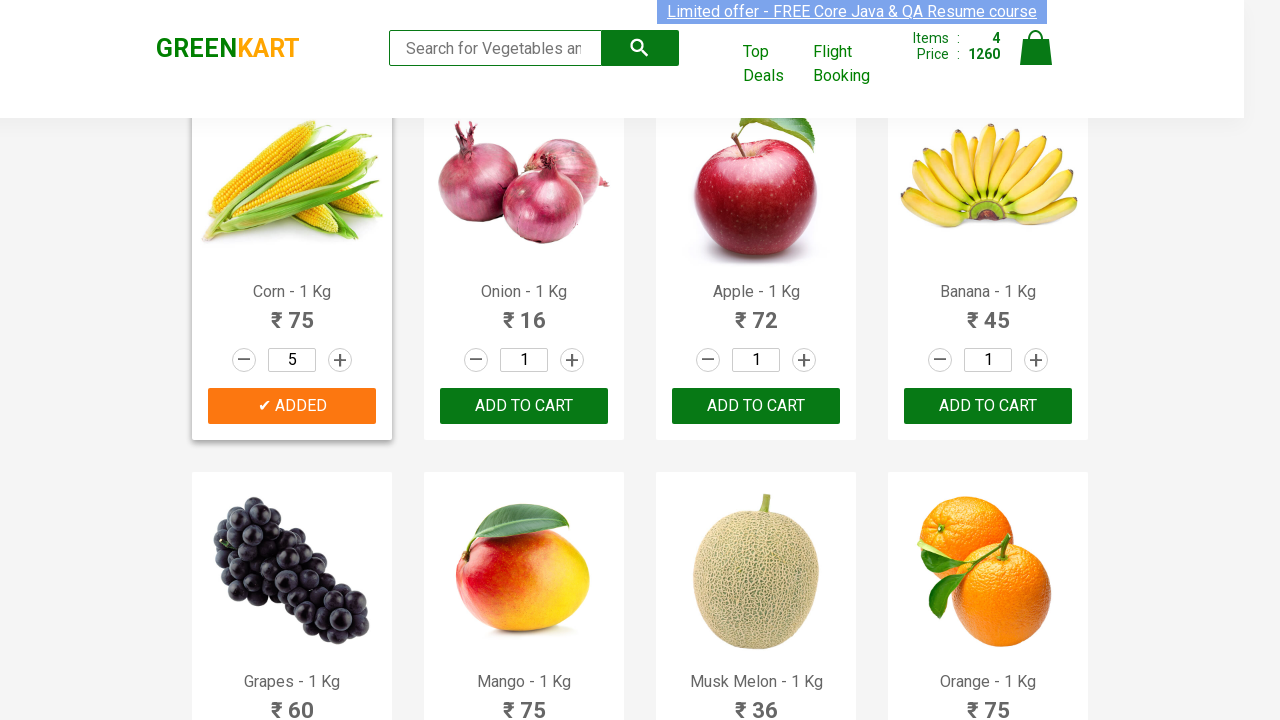

Retrieved product name: Apple
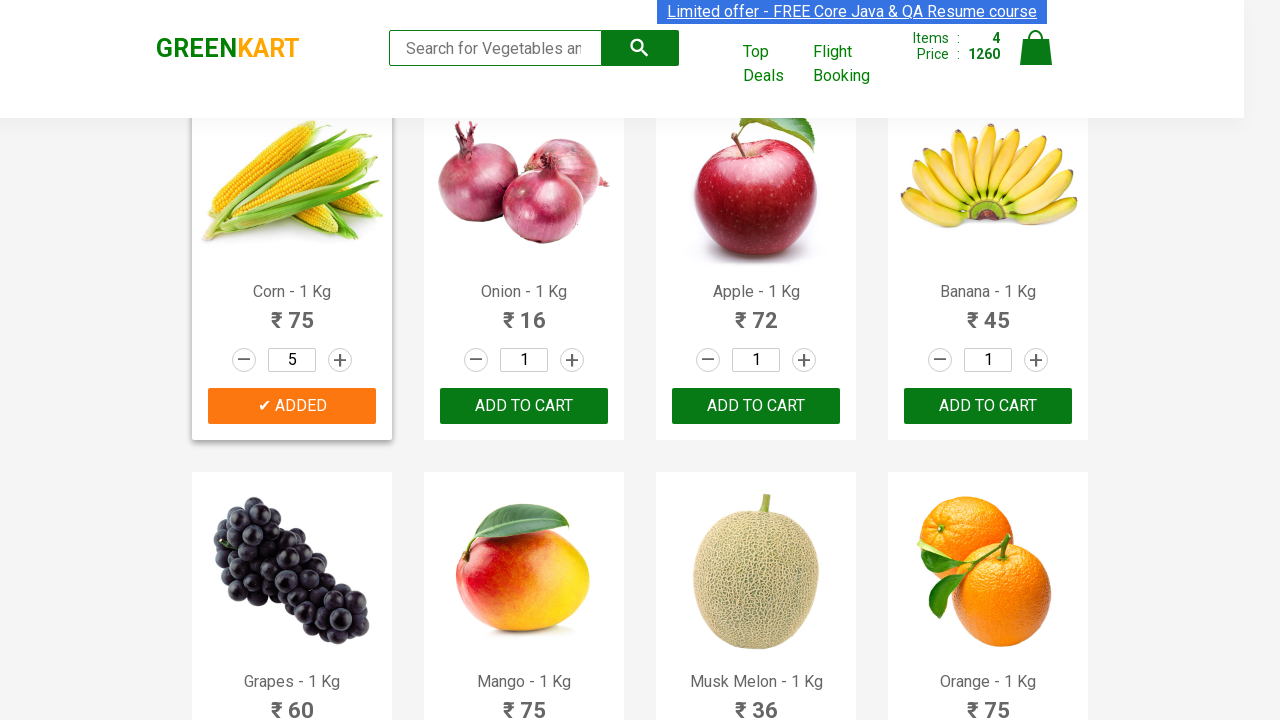

Retrieved product name: Banana
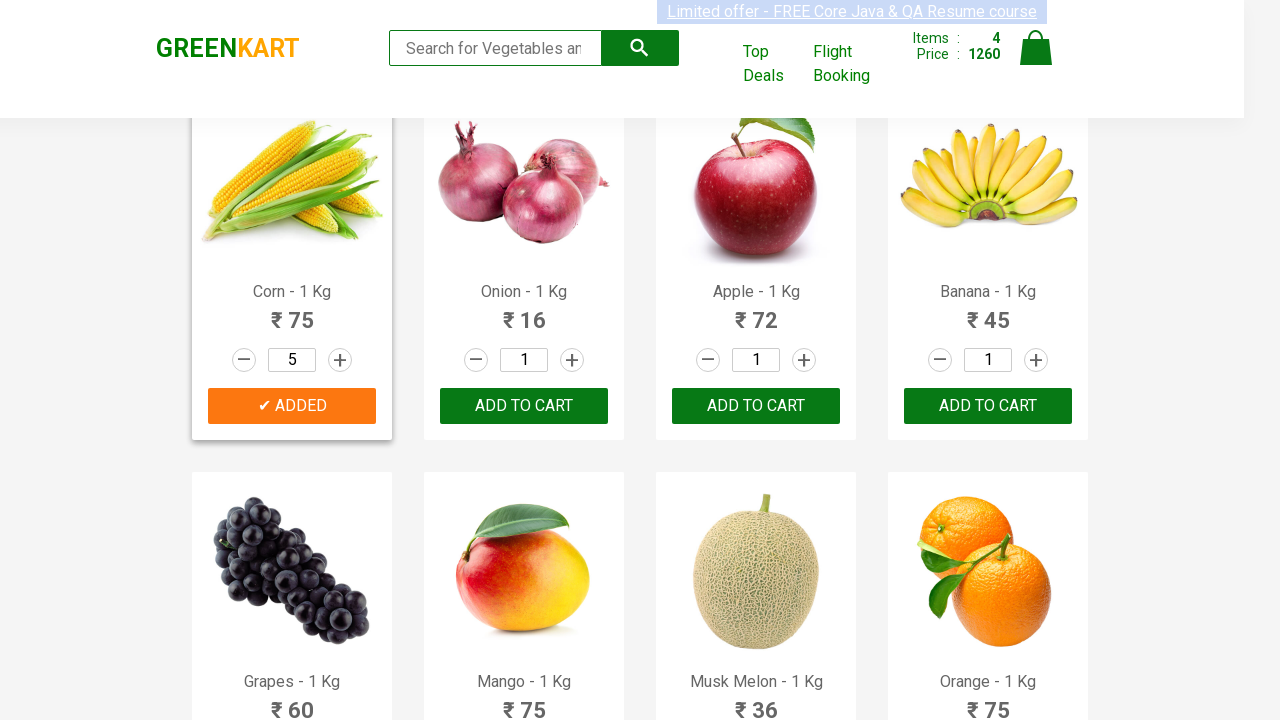

Retrieved product name: Grapes
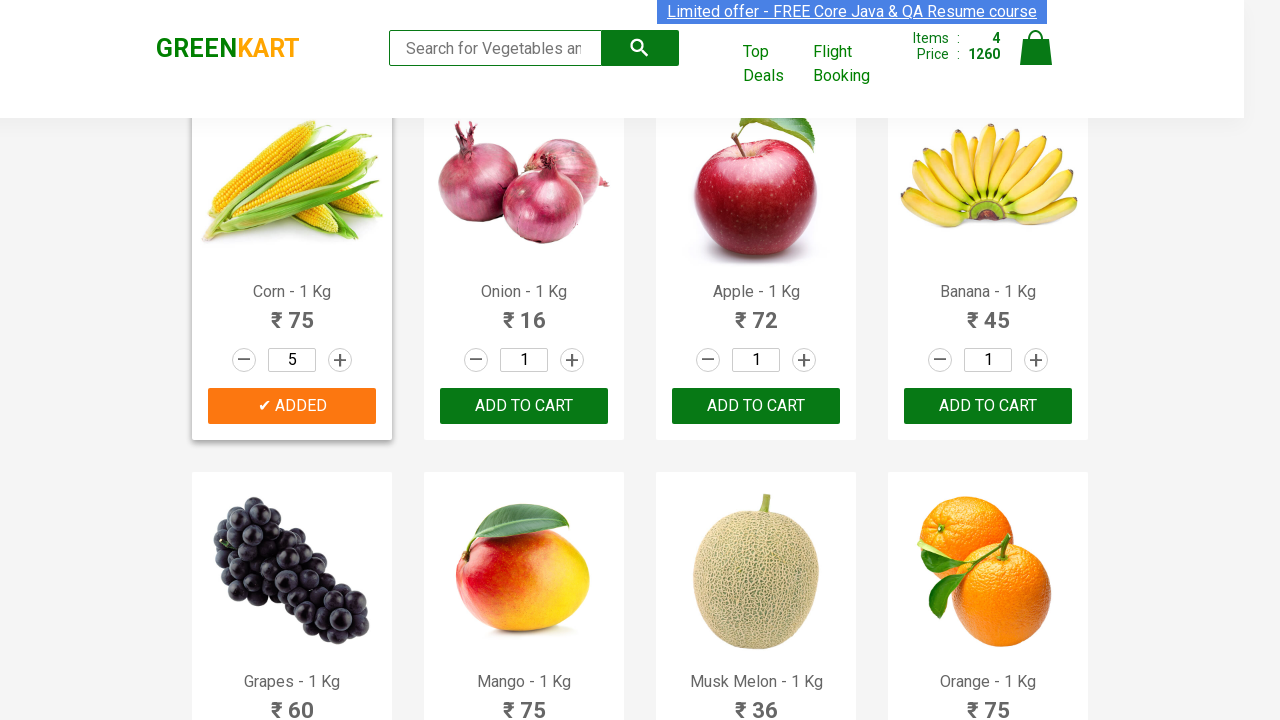

Retrieved product name: Mango
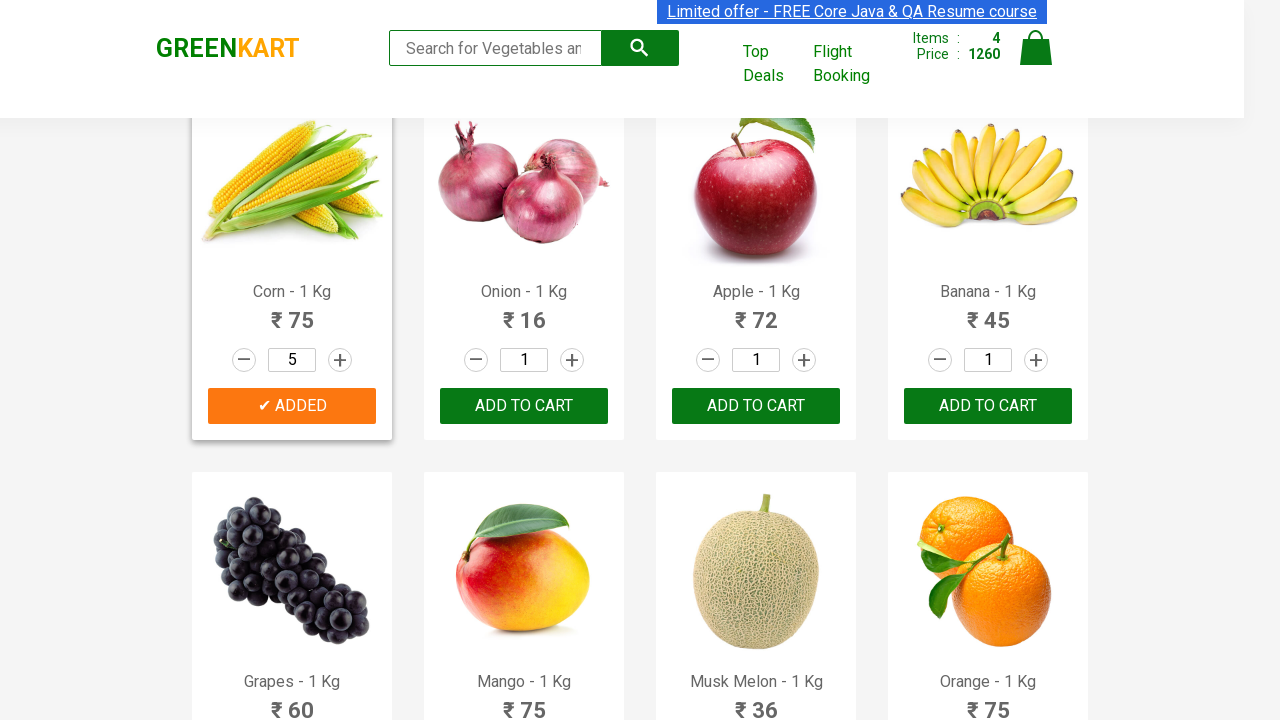

Retrieved product name: Musk
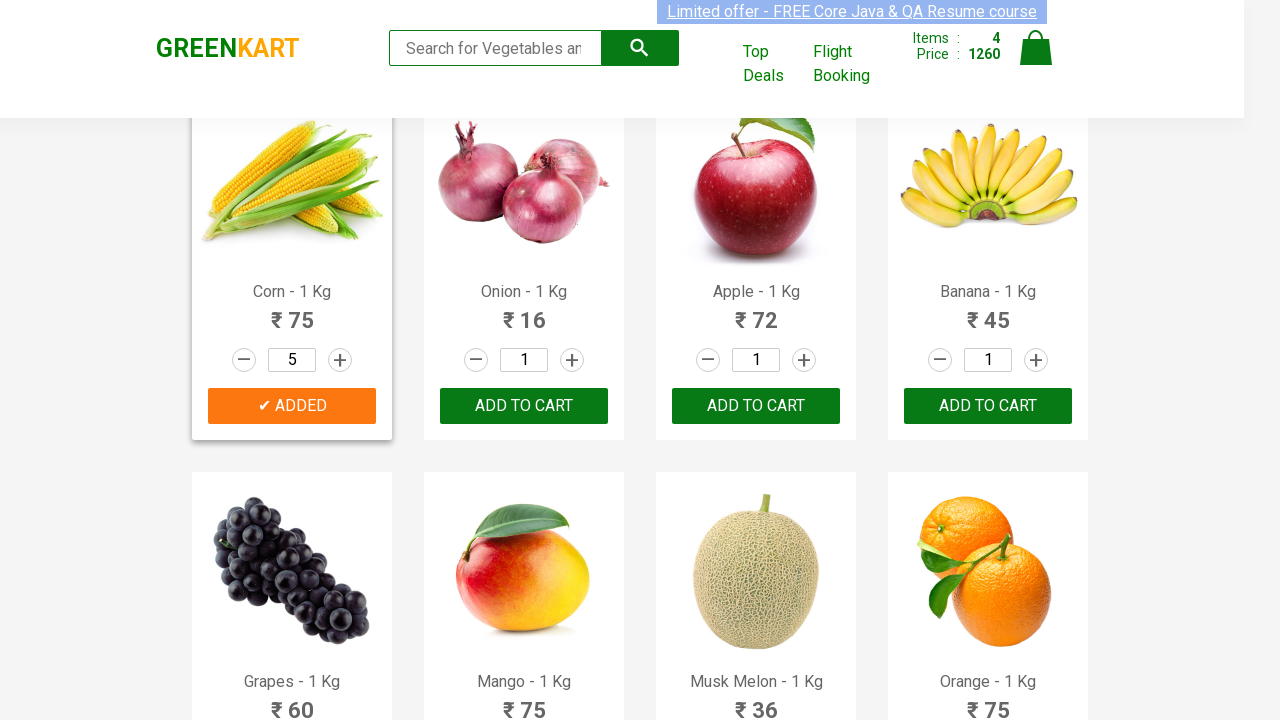

Retrieved product name: Orange
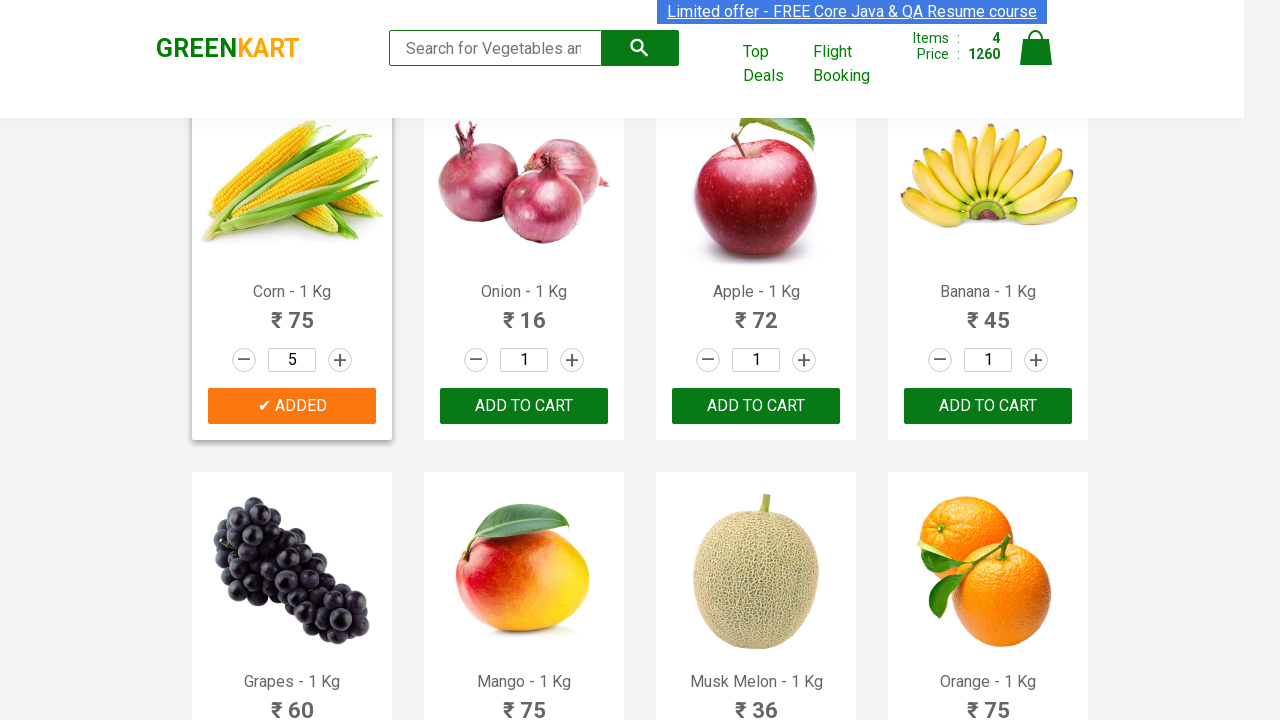

Retrieved product name: Pears
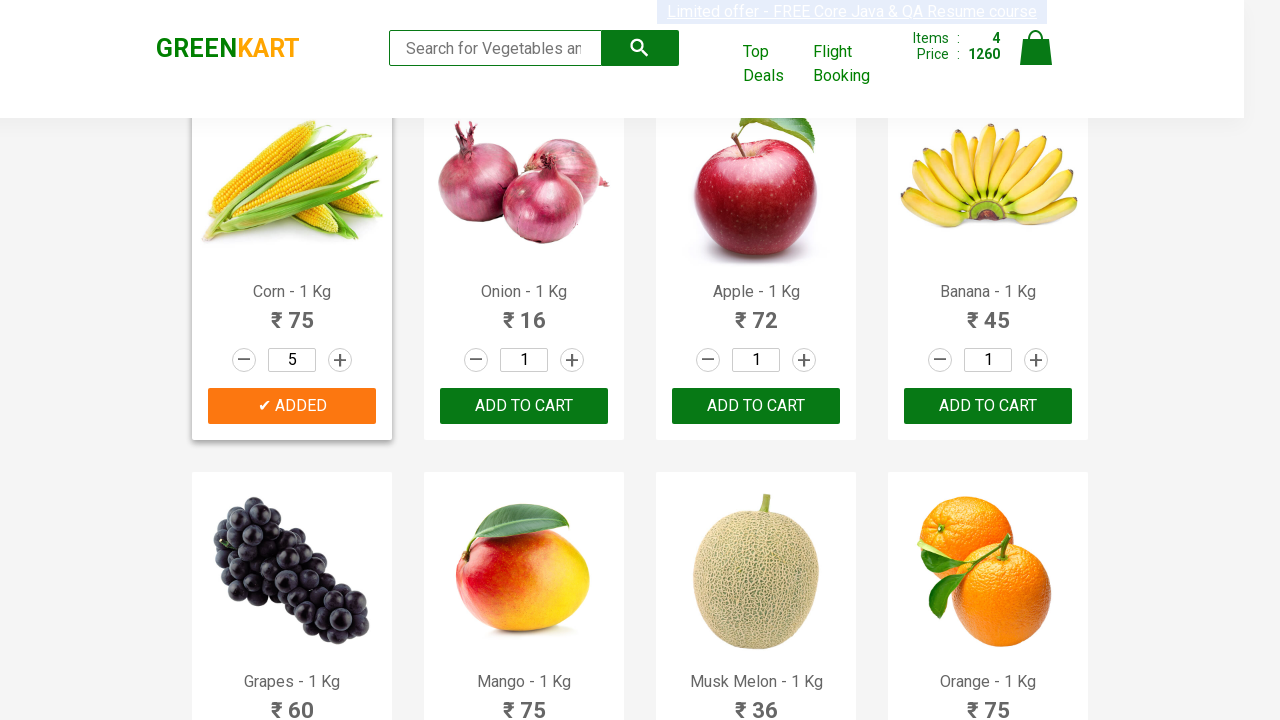

Retrieved product name: Pomegranate
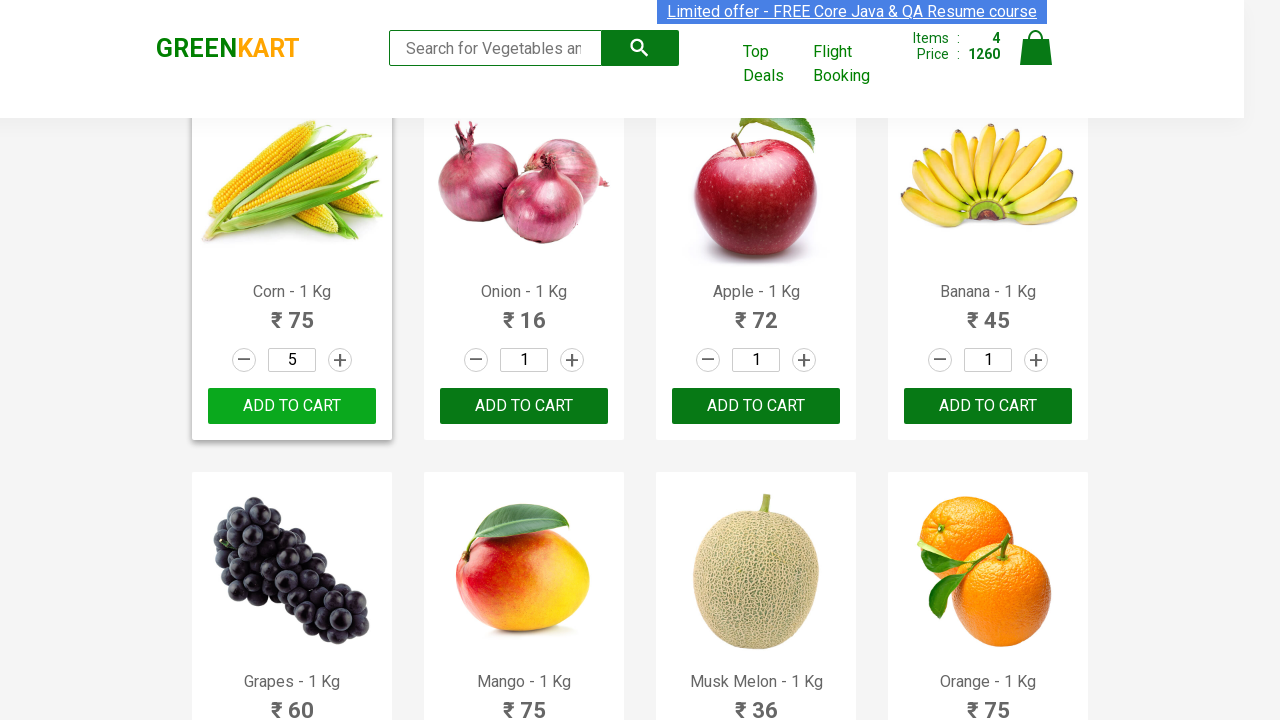

Retrieved product name: Raspberry
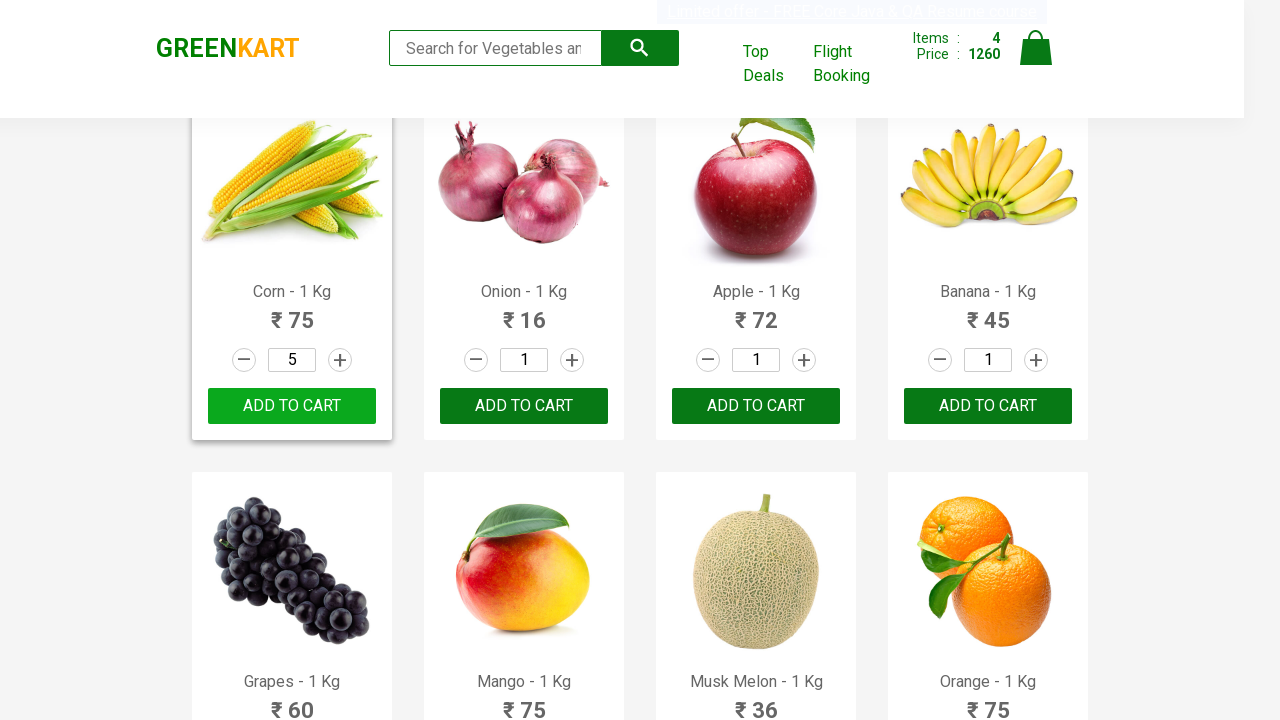

Found product container for Raspberry
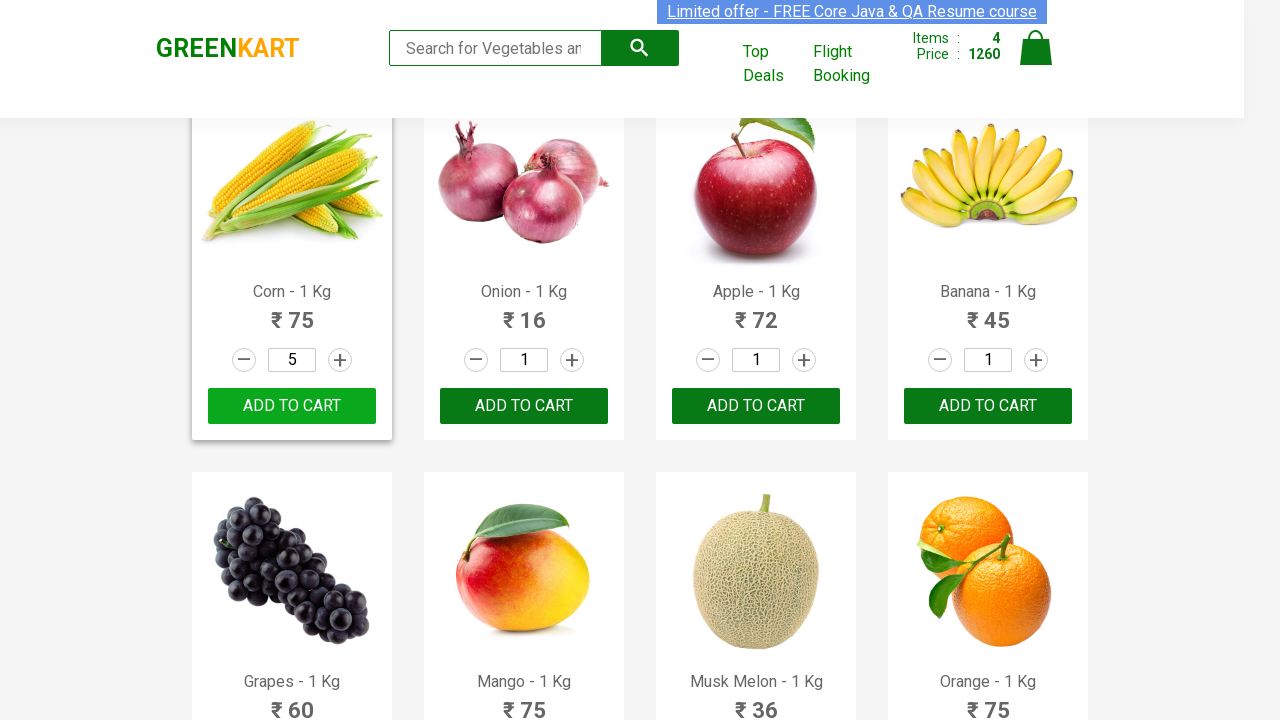

Located quantity input field for Raspberry
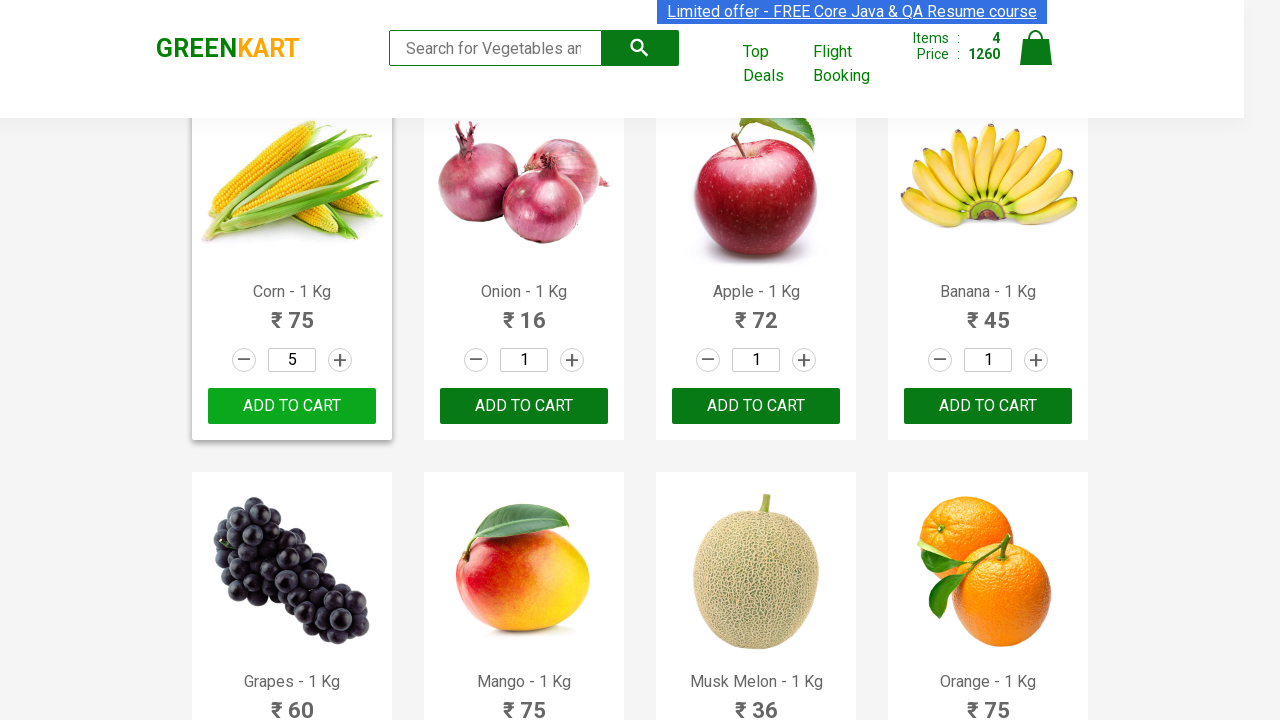

Clicked quantity input field for Raspberry
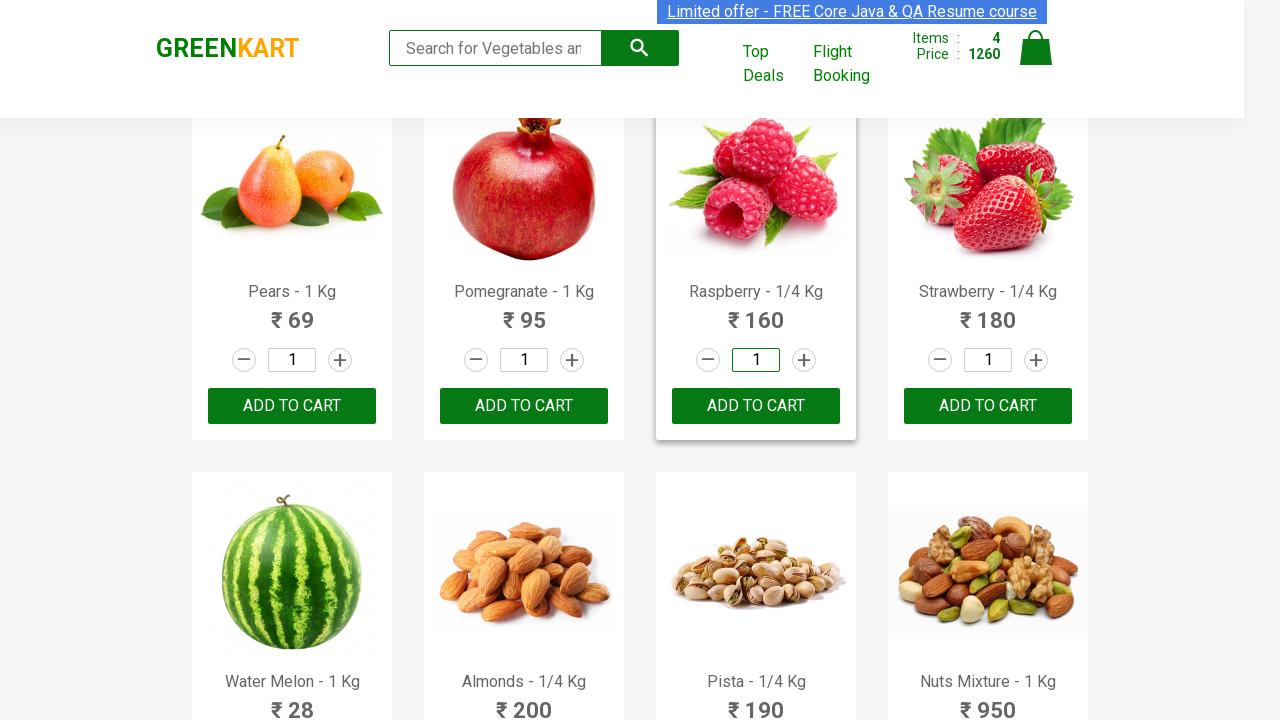

Selected all text in quantity field for Raspberry
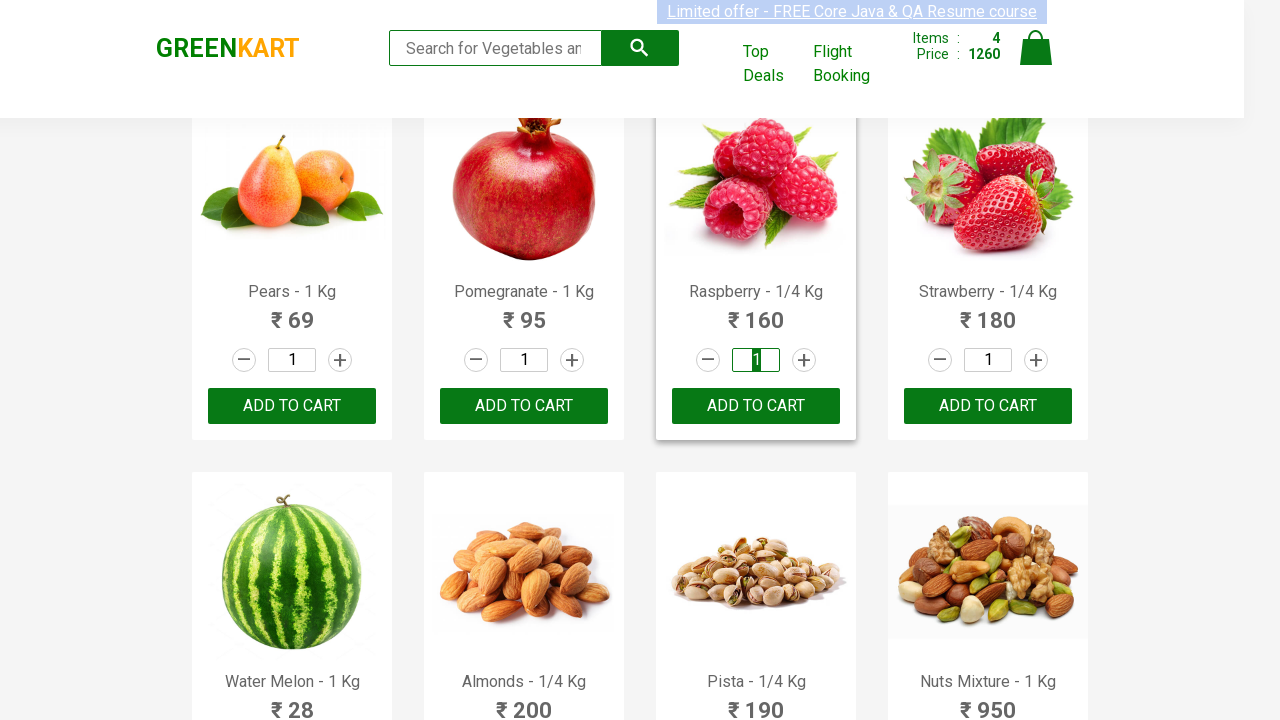

Entered quantity 5 for Raspberry
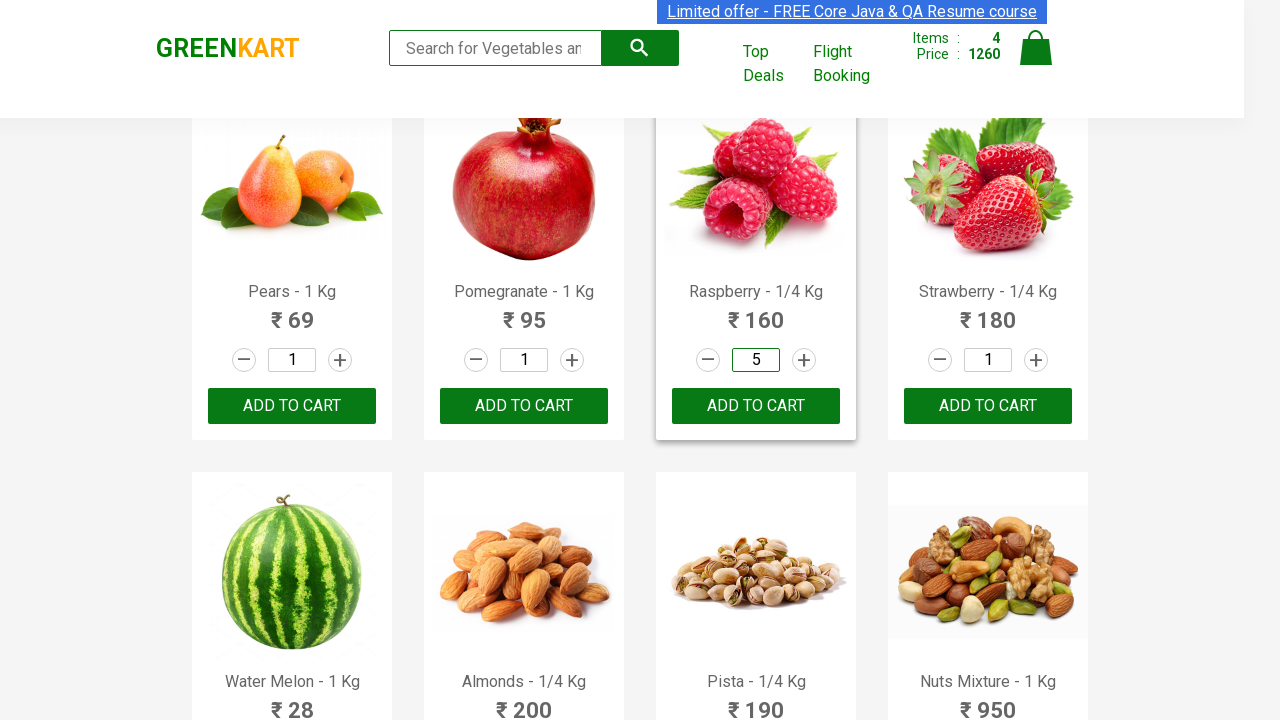

Located add to cart button for Raspberry
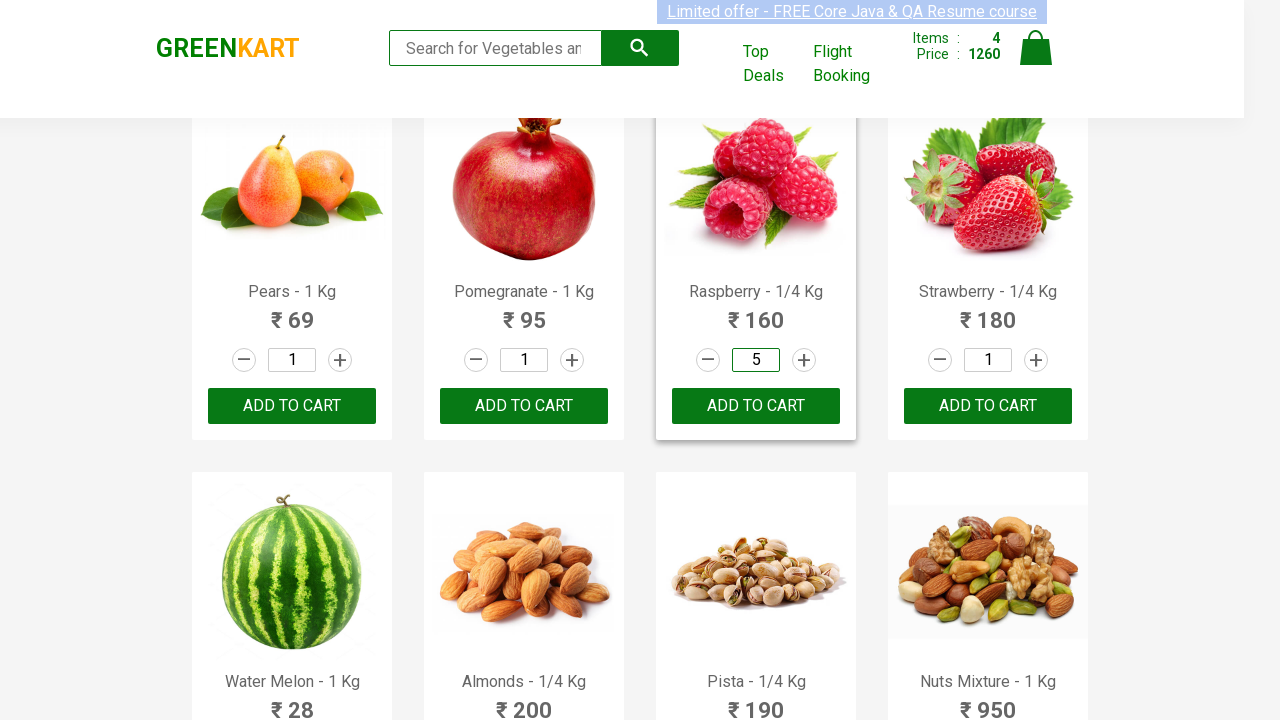

Clicked add to cart button for Raspberry with quantity 5
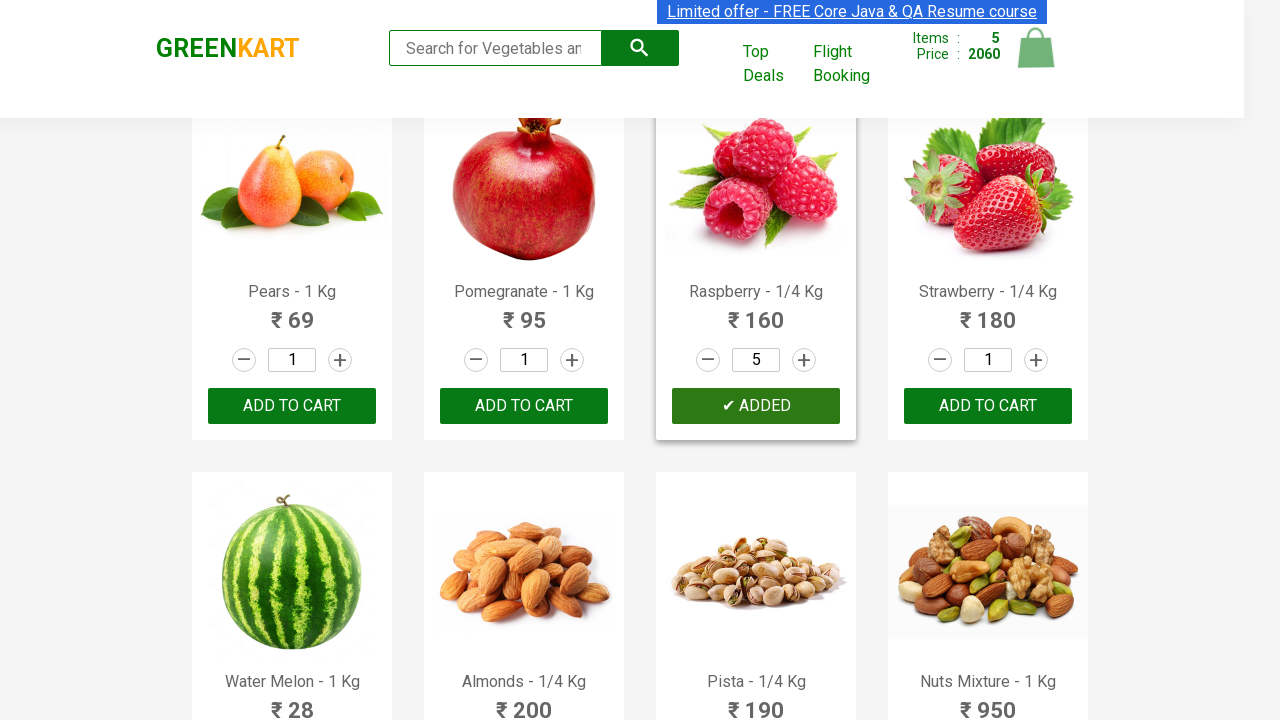

Retrieved product name: Strawberry
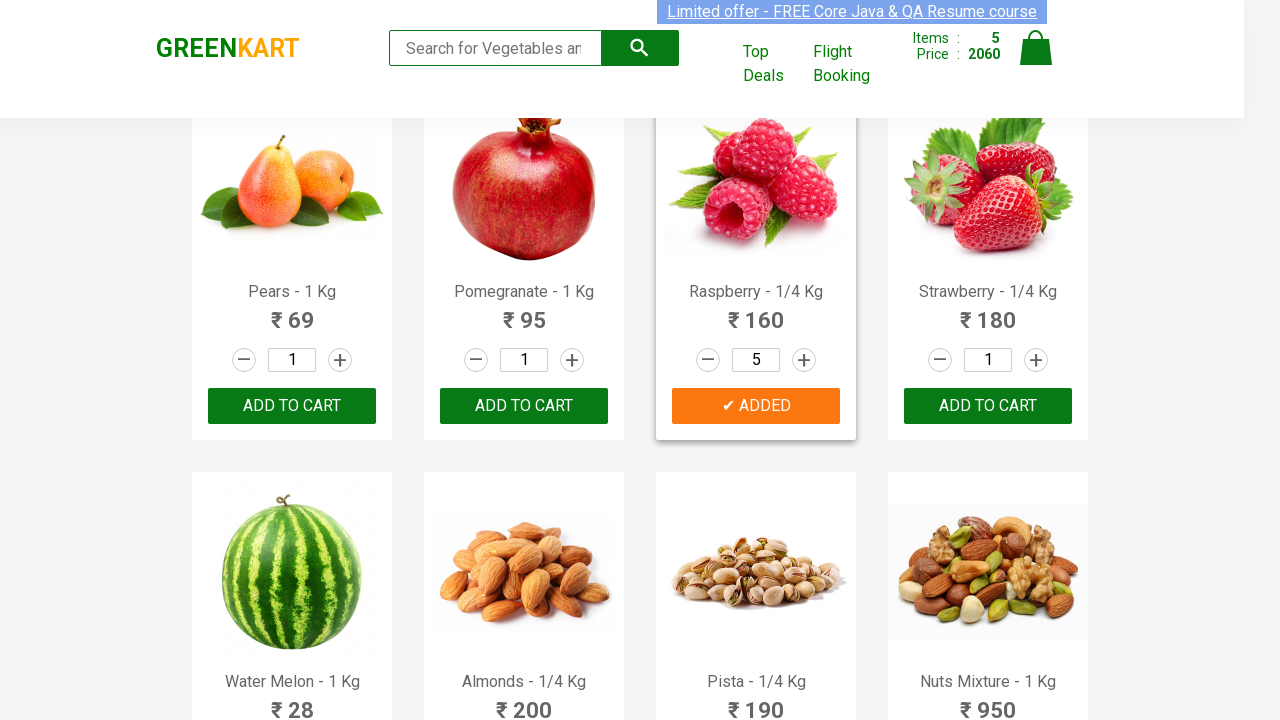

Retrieved product name: Water
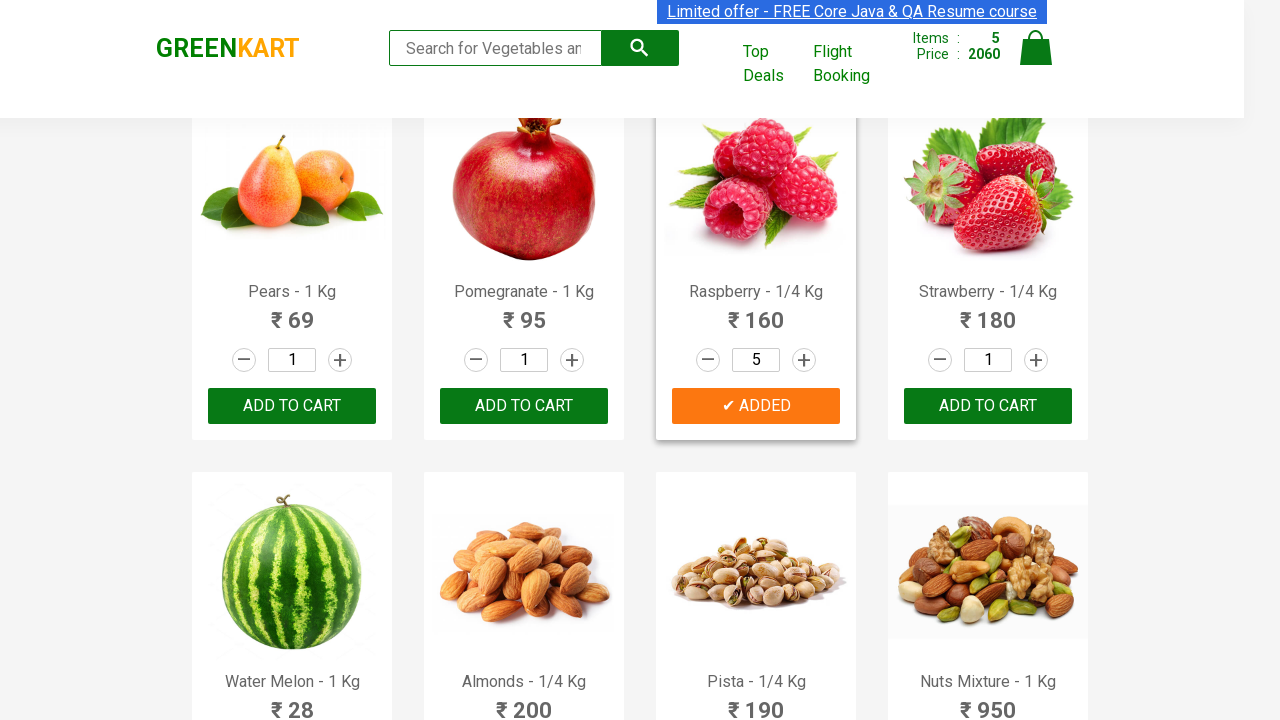

Retrieved product name: Almonds
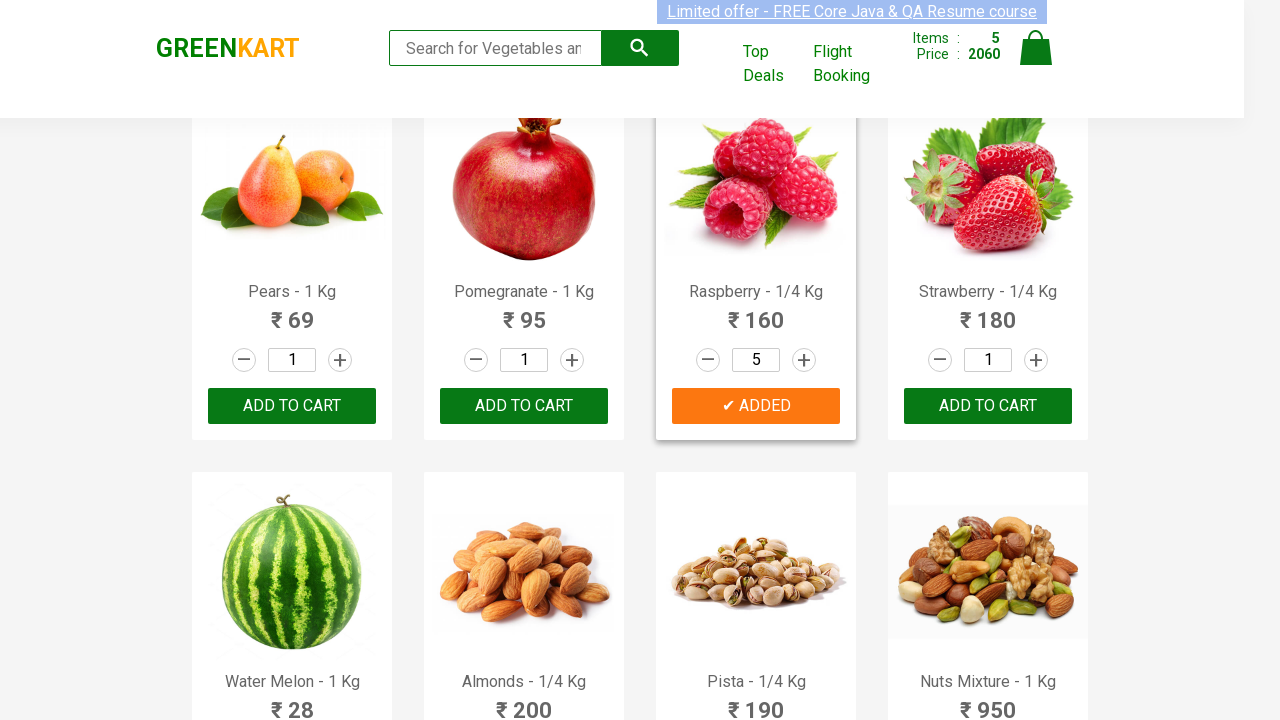

Retrieved product name: Pista
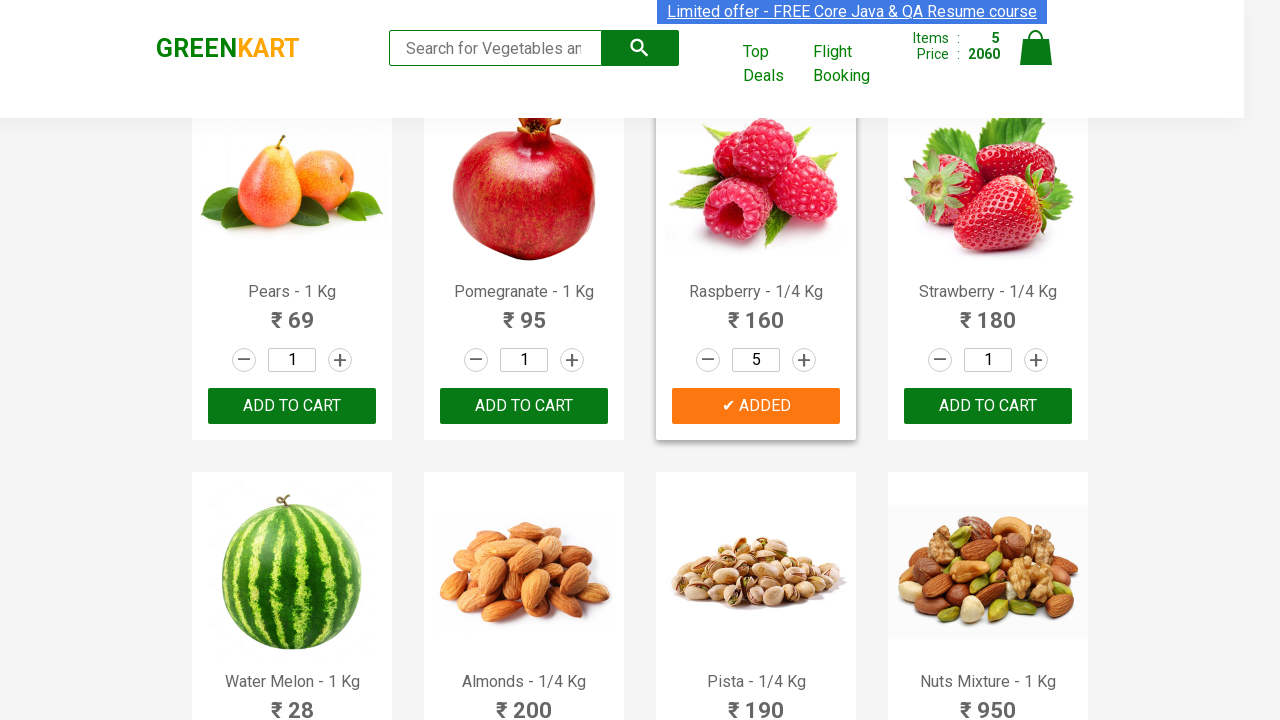

Retrieved product name: Nuts
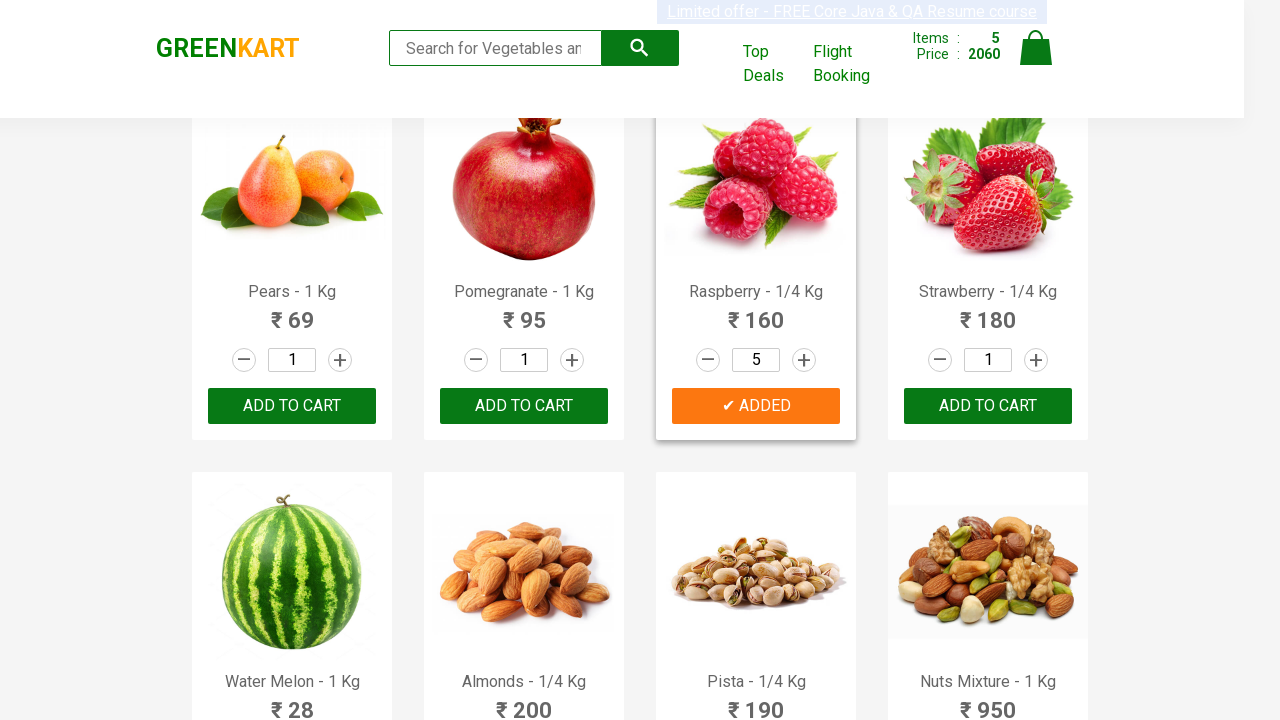

Retrieved product name: Cashews
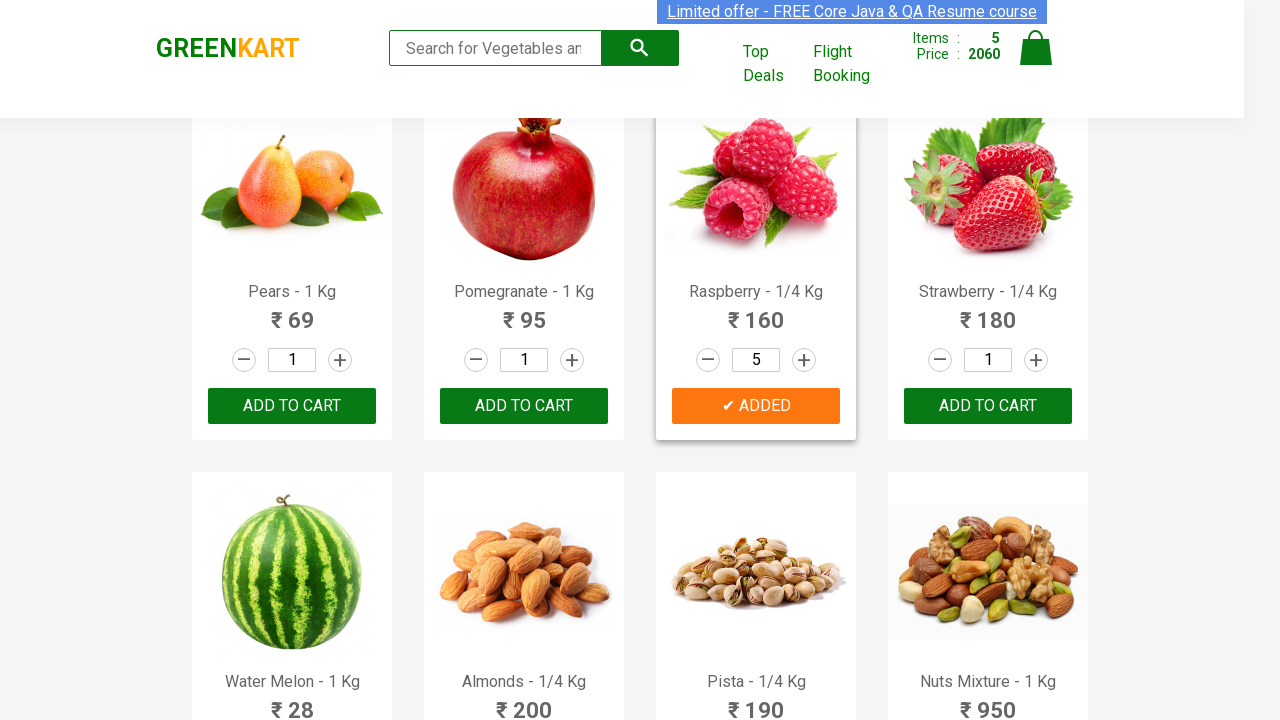

Retrieved product name: Walnuts
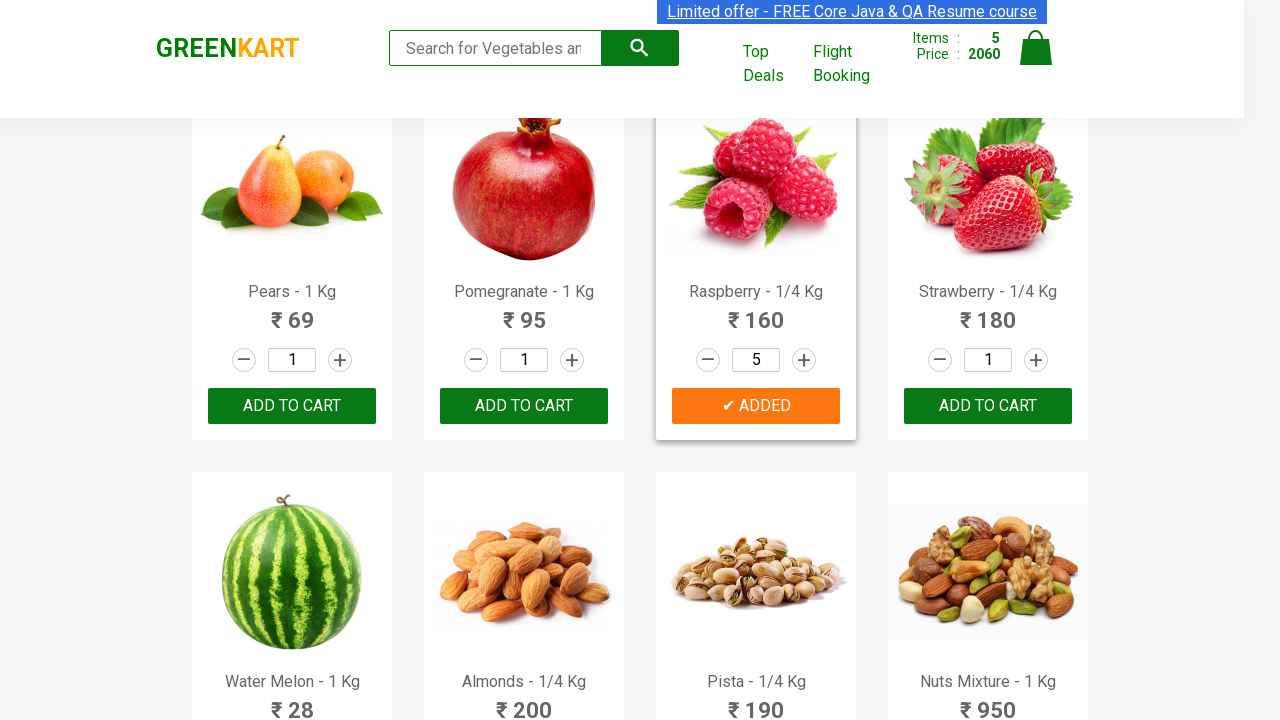

Found product container for Walnuts
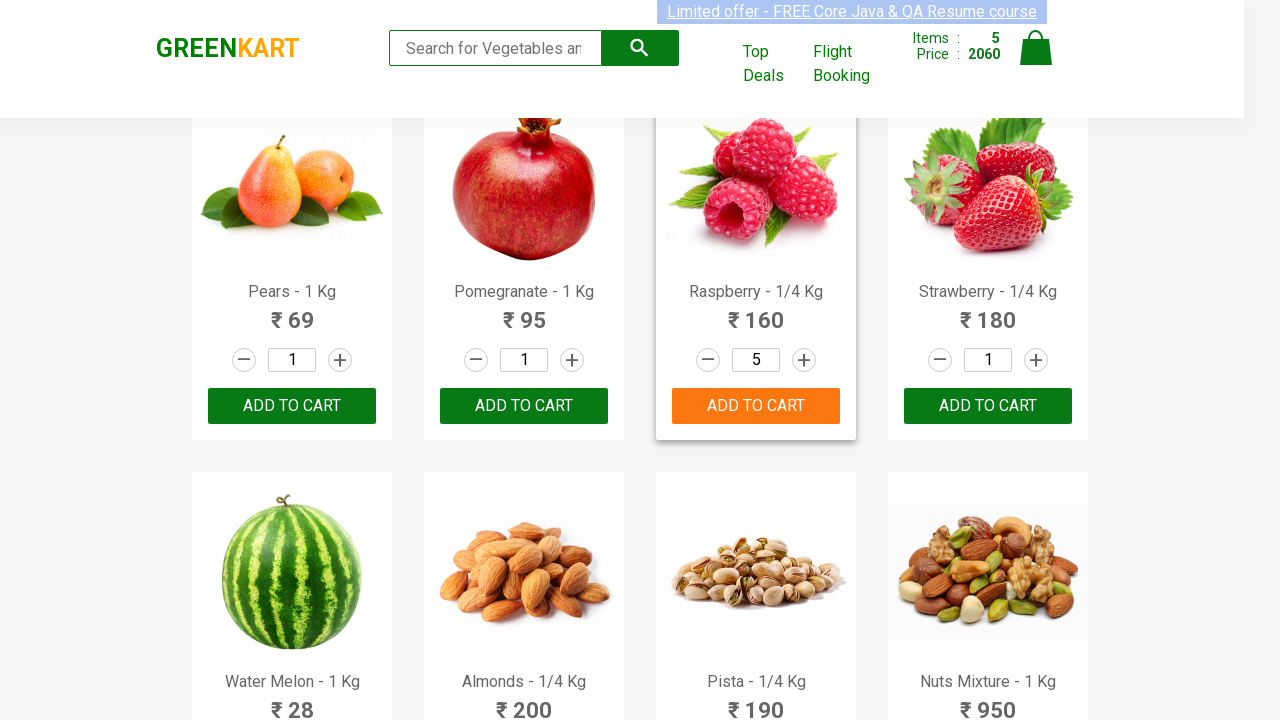

Located quantity input field for Walnuts
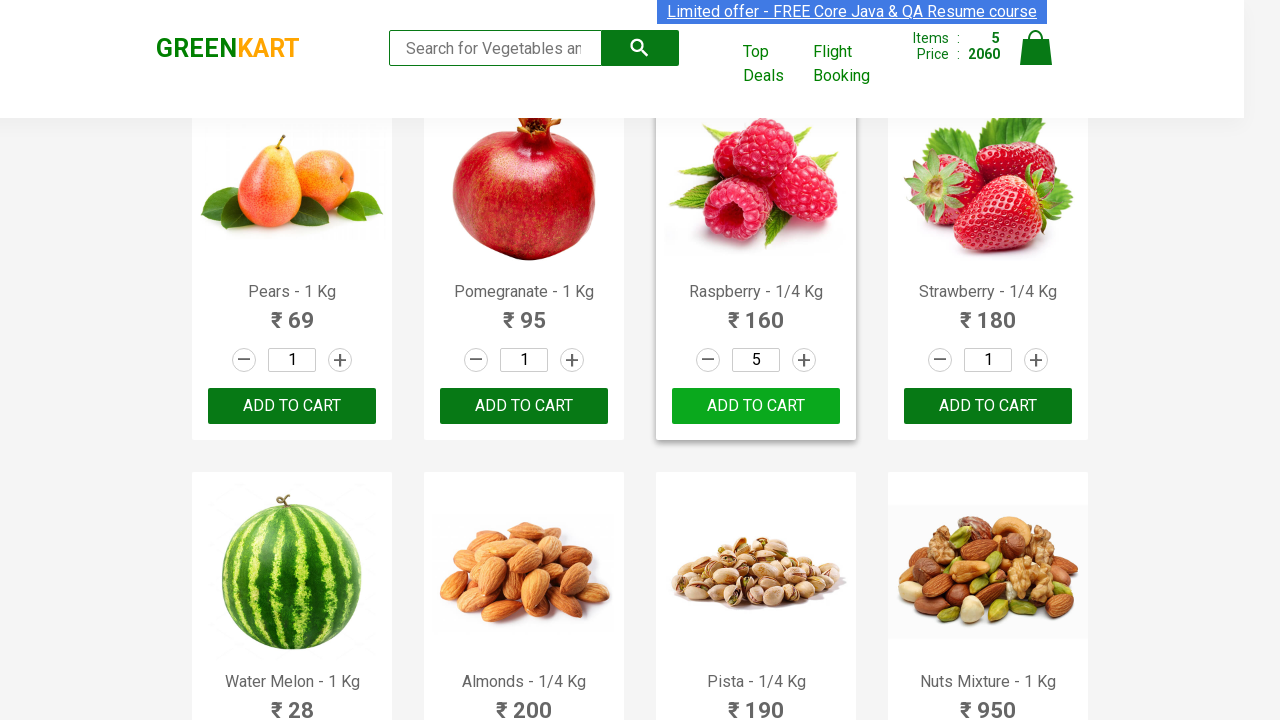

Clicked quantity input field for Walnuts
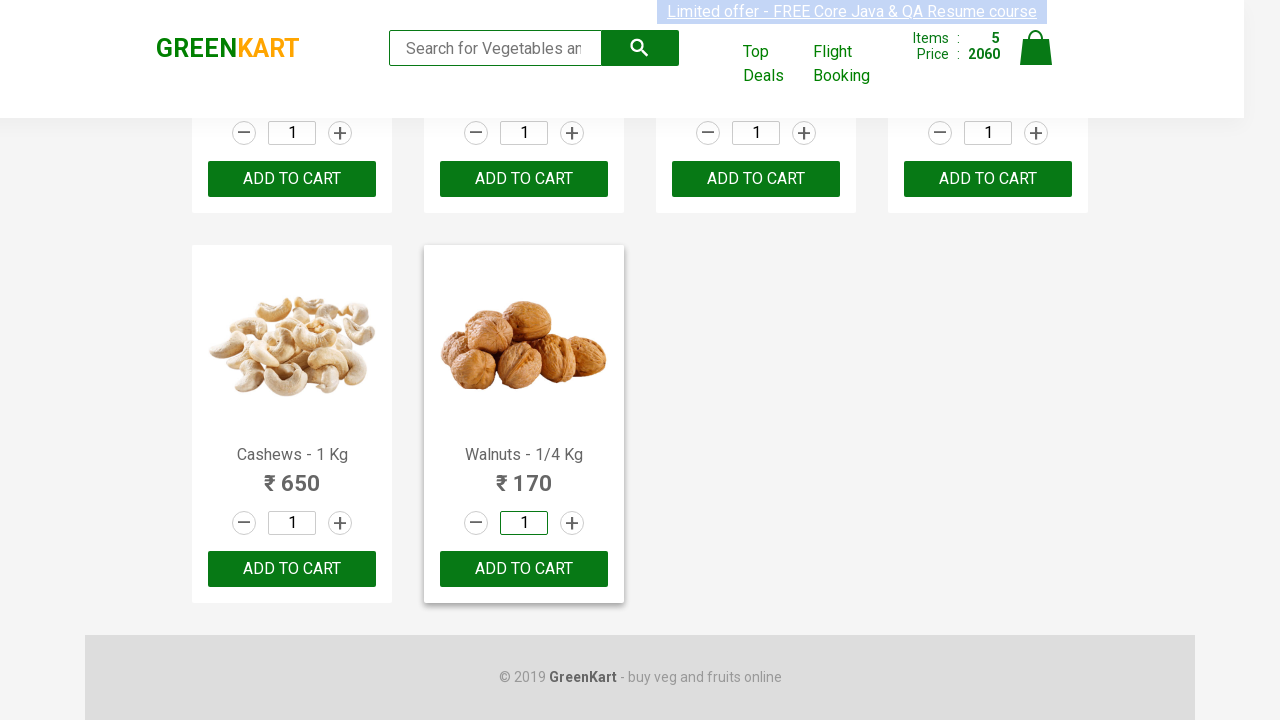

Selected all text in quantity field for Walnuts
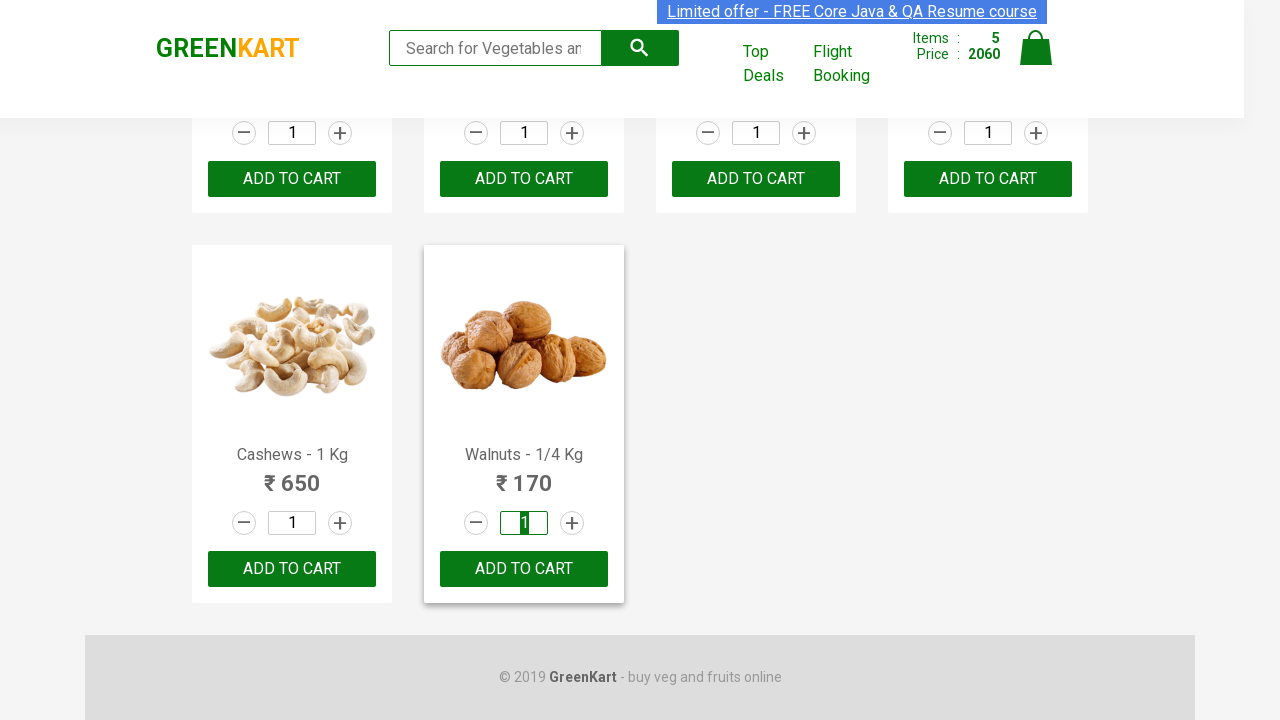

Entered quantity 5 for Walnuts
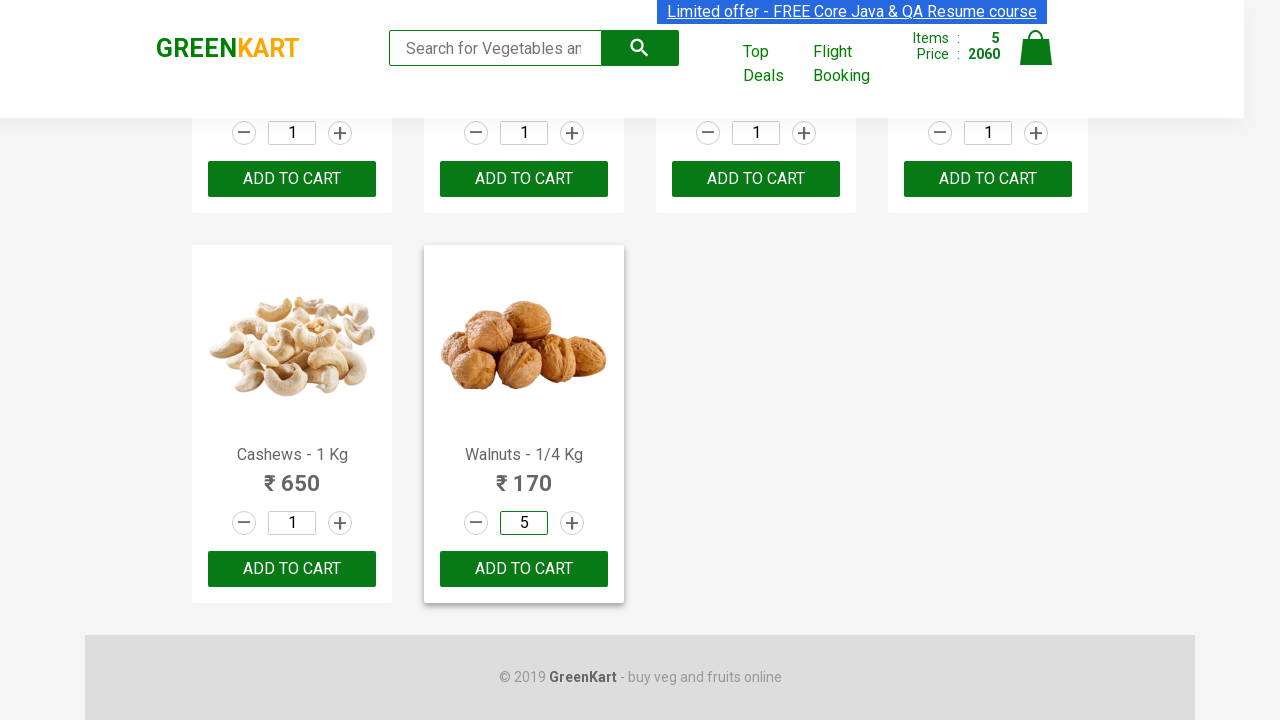

Located add to cart button for Walnuts
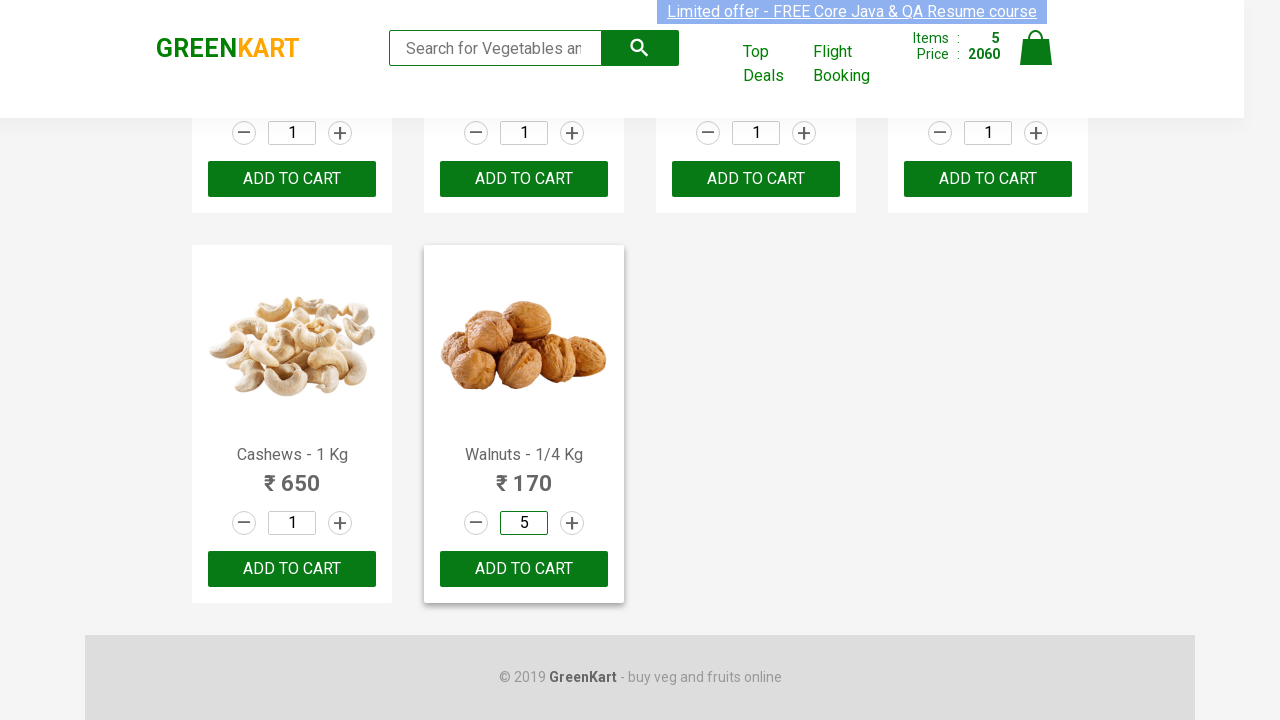

Clicked add to cart button for Walnuts with quantity 5
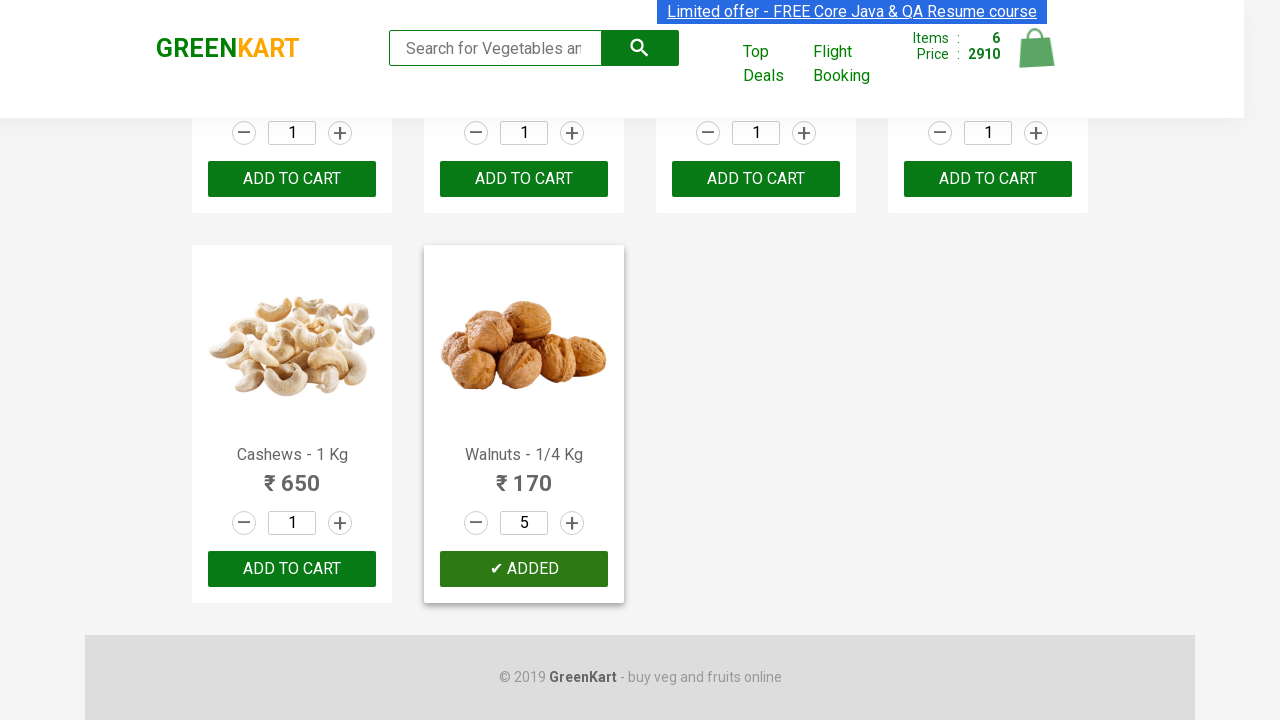

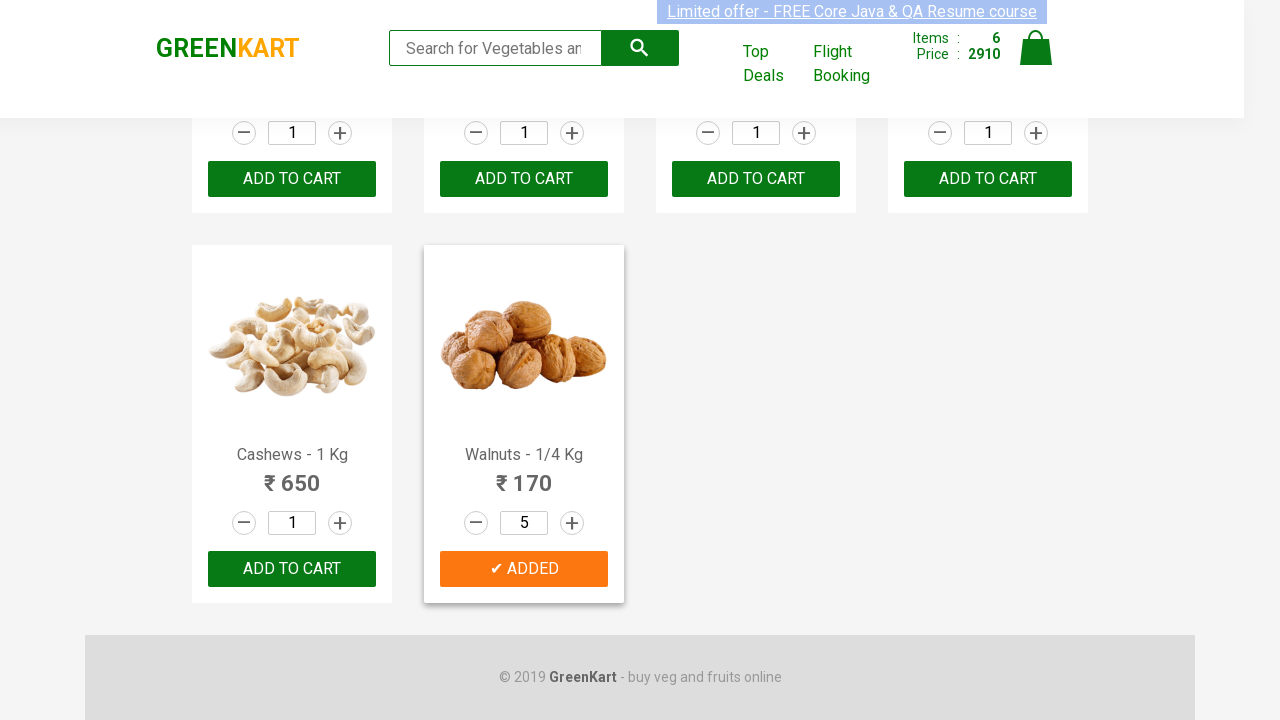